Tests Expedia hotel search functionality by selecting the Stays tab, entering a destination city, selecting check-in and check-out dates from the calendar, and submitting the search.

Starting URL: https://www.expedia.ca/

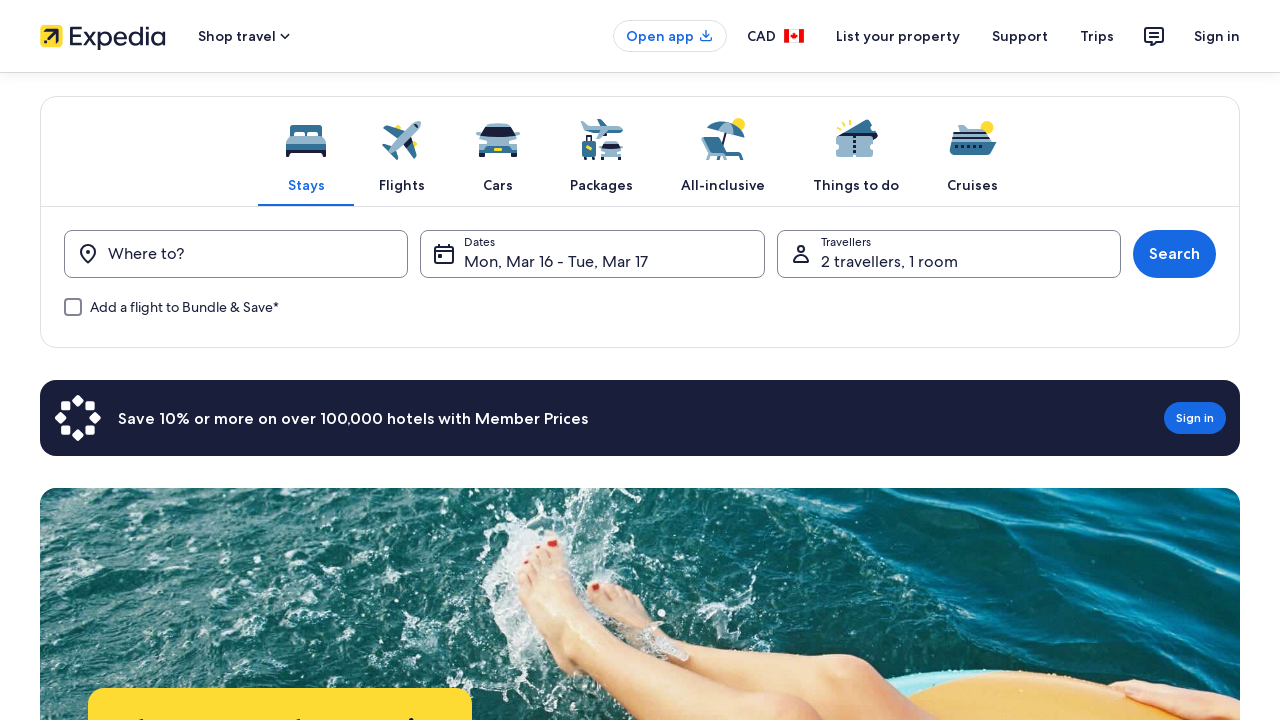

Waited for Stays tab to load
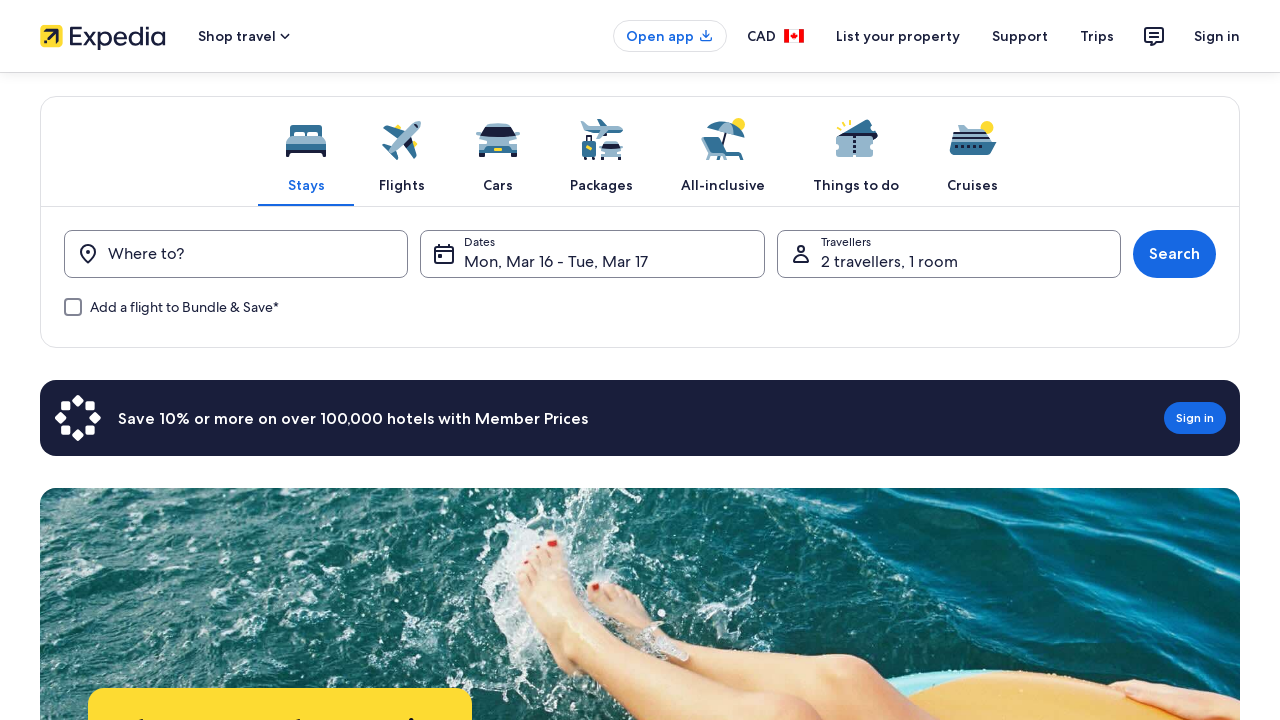

Located all available tabs
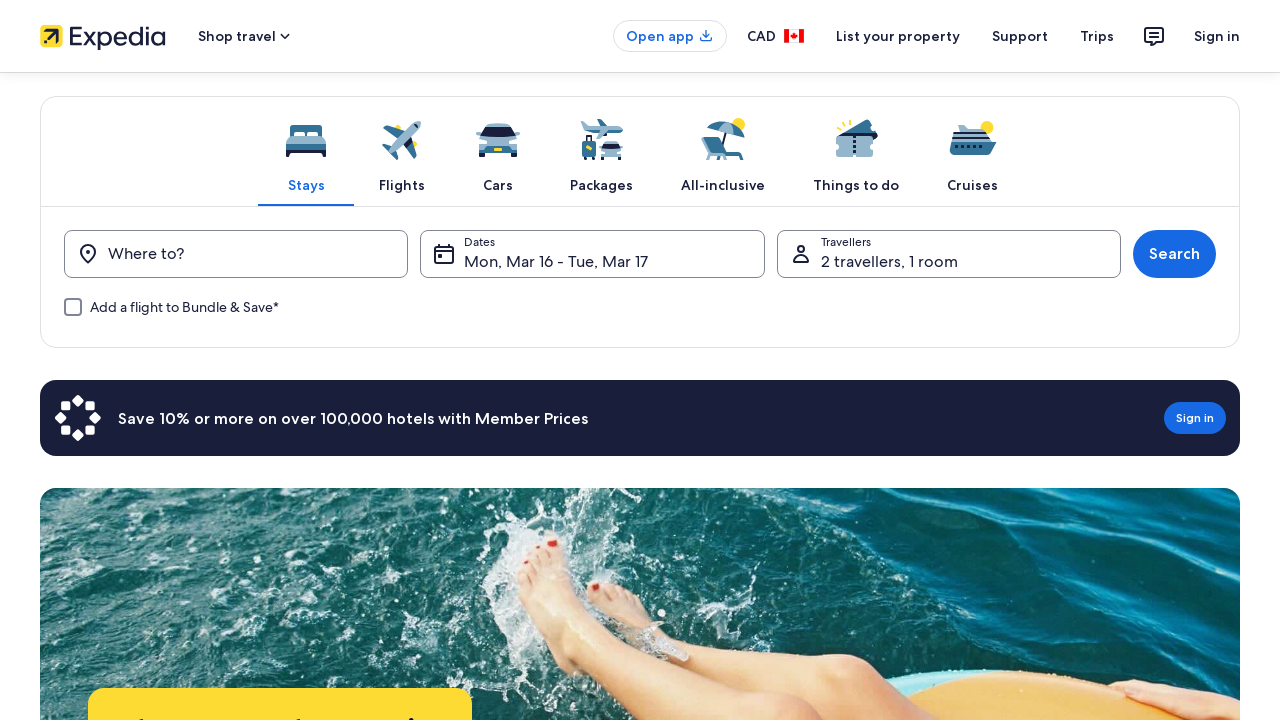

Clicked the Stays tab at (306, 185) on .egds-tab-custom-text >> nth=0
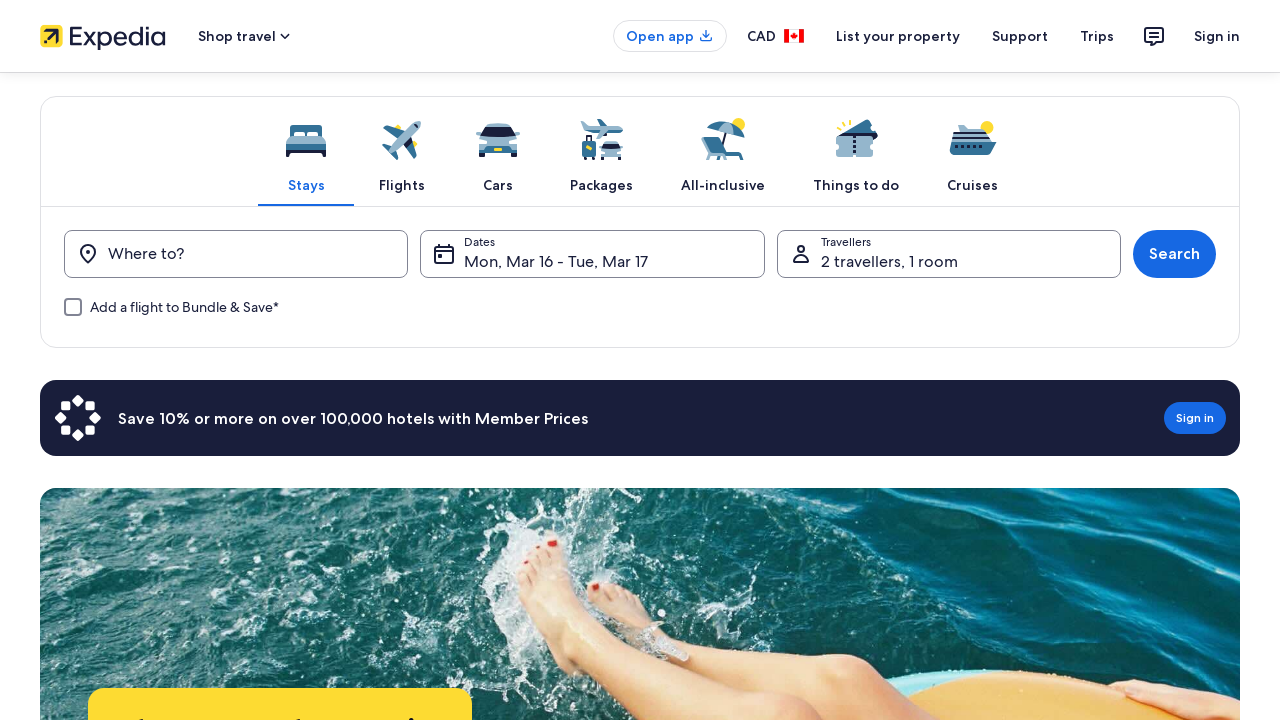

Clicked destination field to open dropdown at (236, 254) on [data-stid="destination_form_field-menu-trigger"]
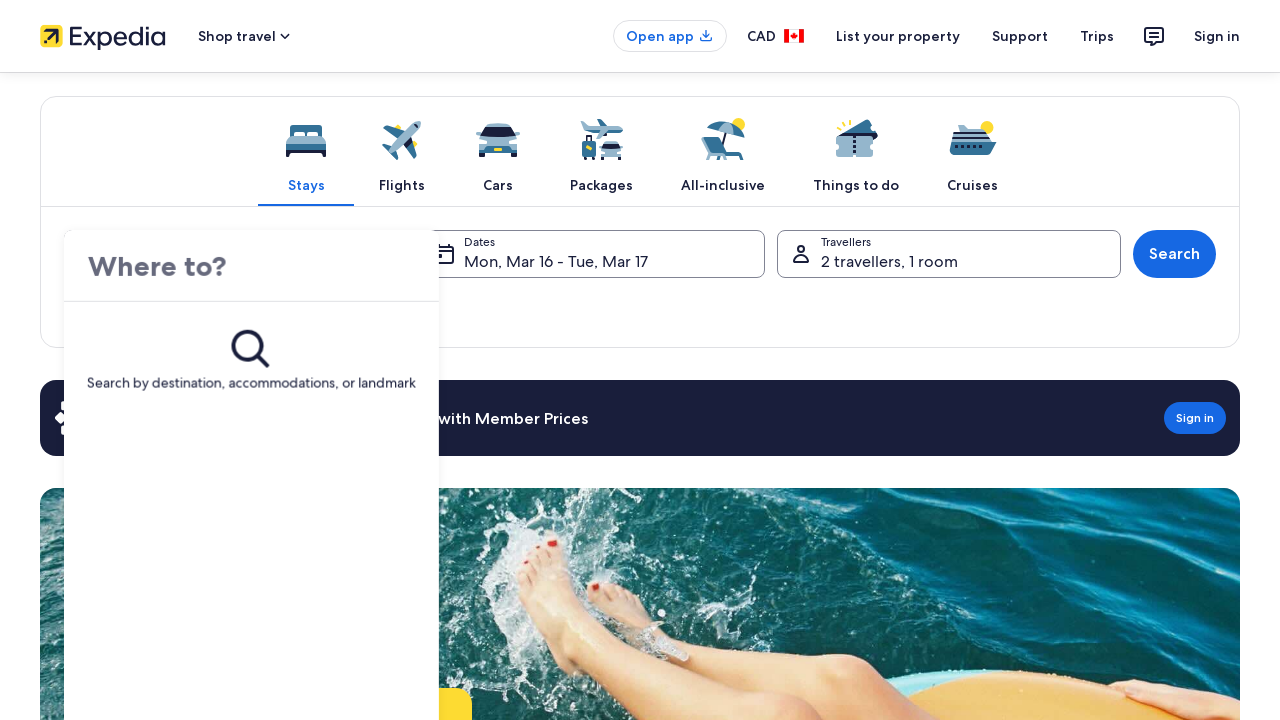

Located destination input field
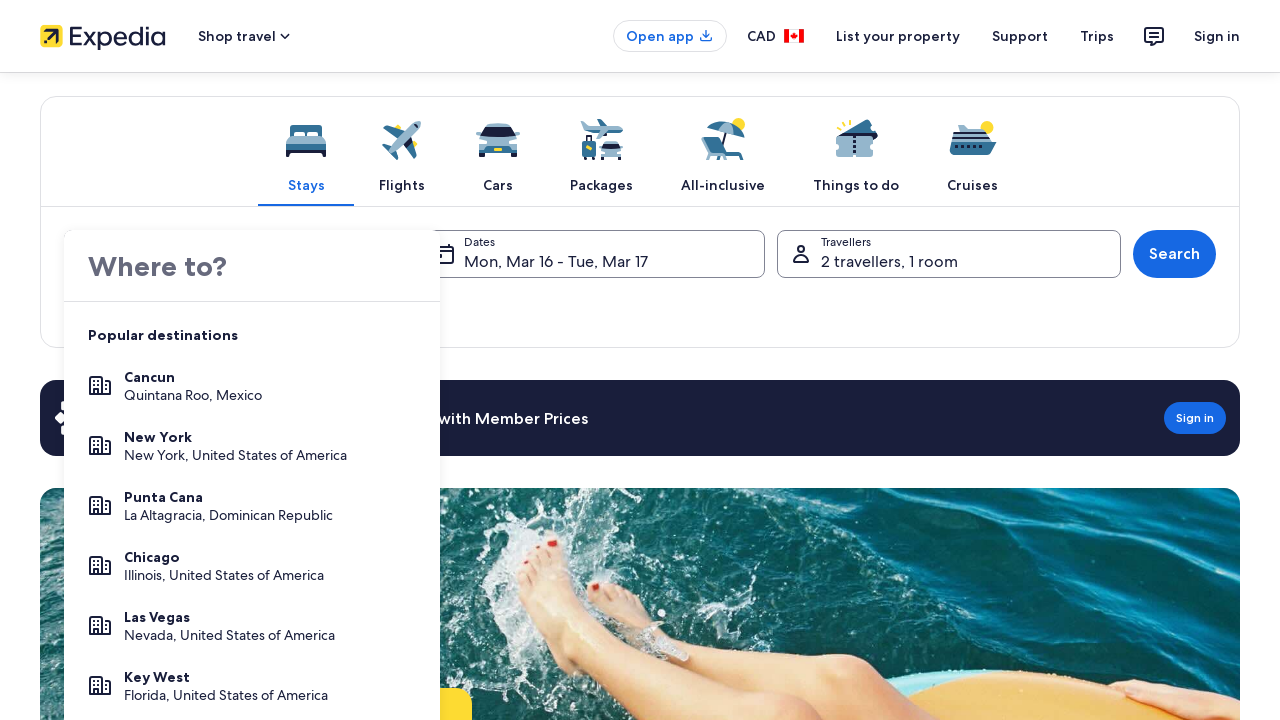

Cleared destination input field on [data-stid="destination_form_field-menu-input"]
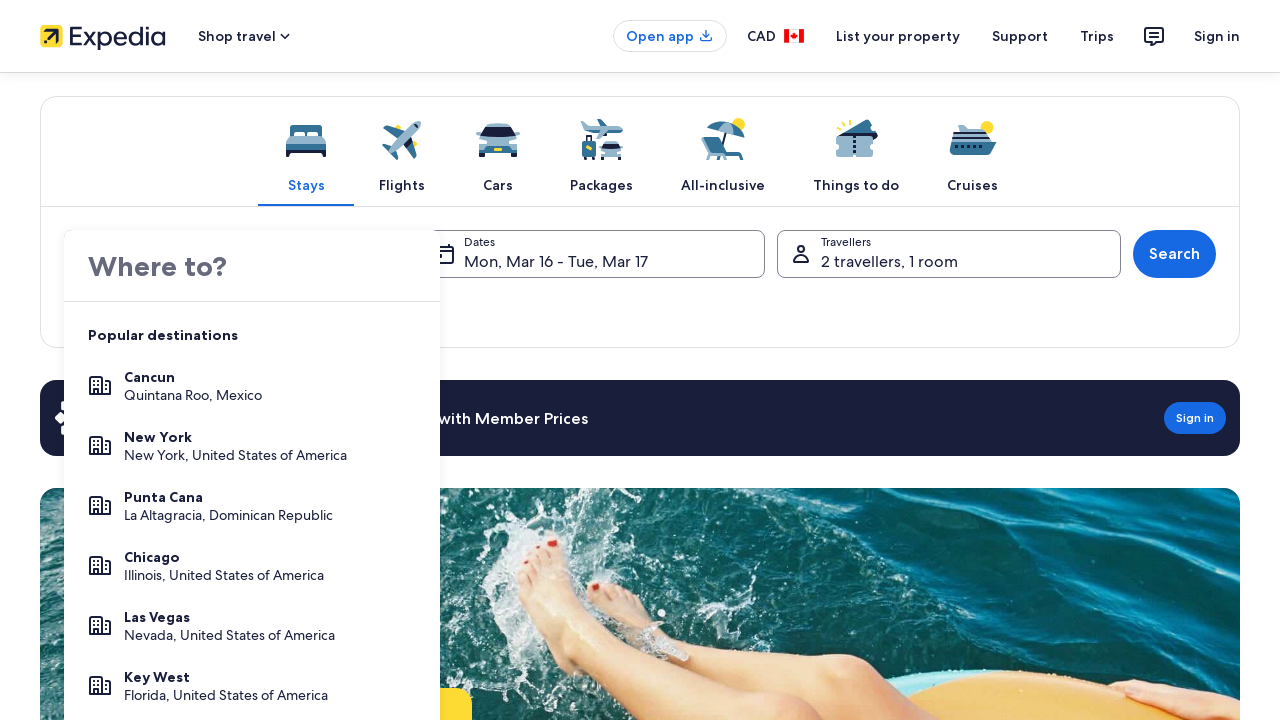

Filled destination field with 'Toronto' on [data-stid="destination_form_field-menu-input"]
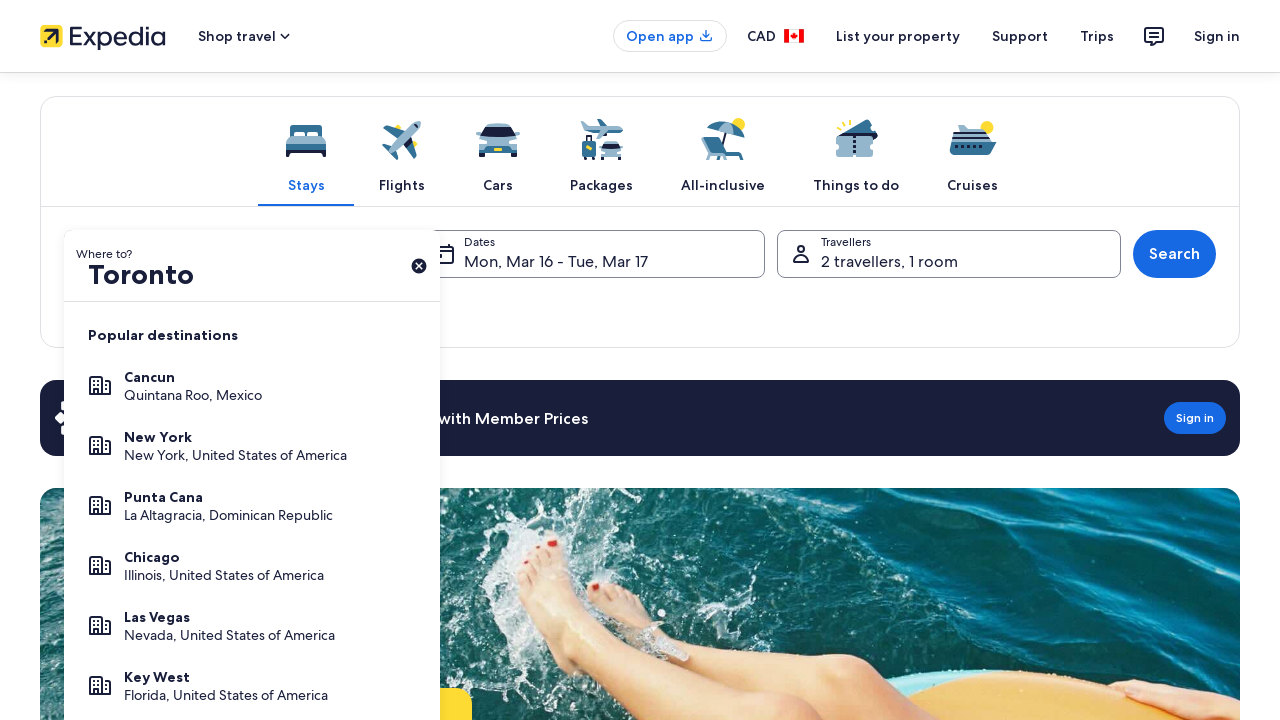

Waited for destination suggestions to appear
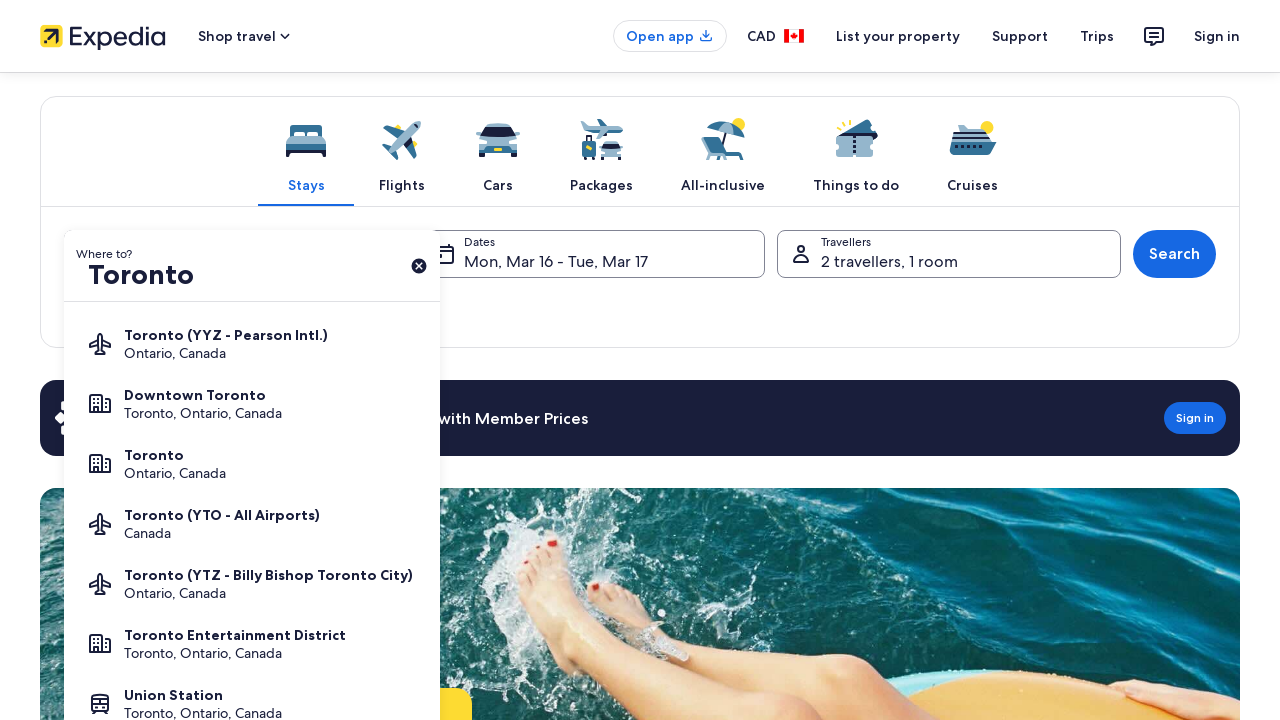

Pressed arrow down to select first suggestion on [data-stid="destination_form_field-menu-input"]
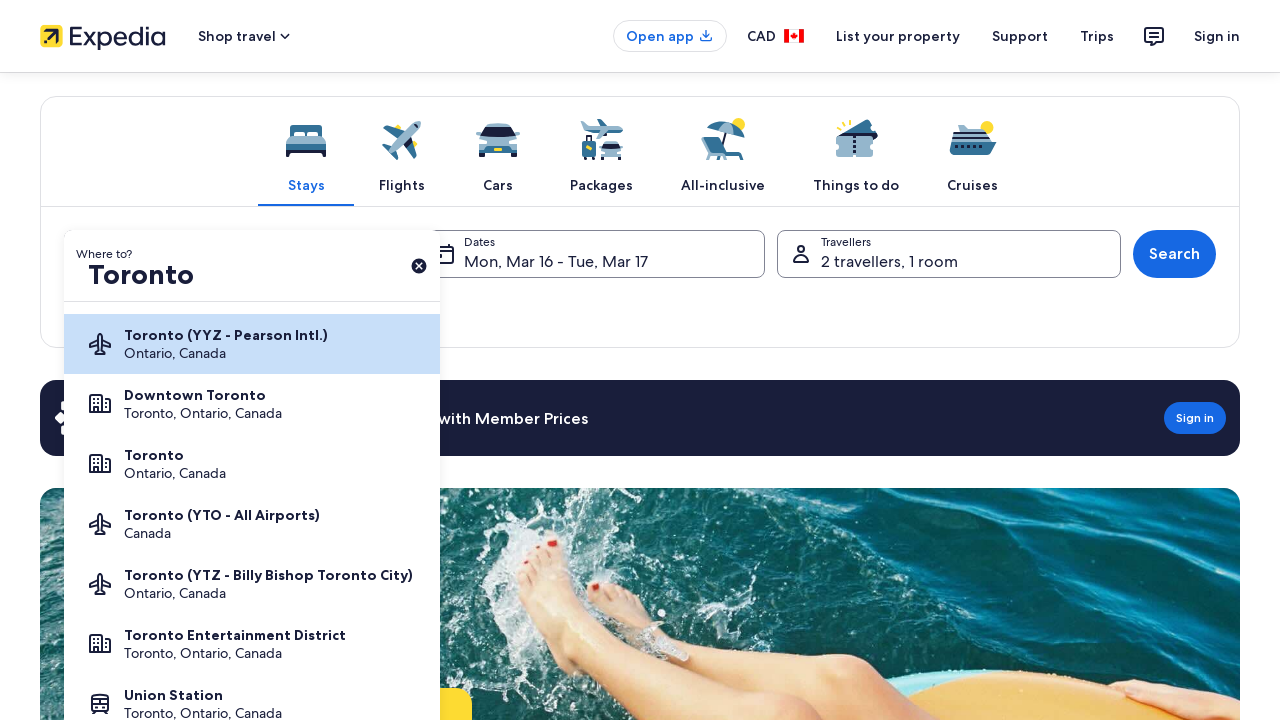

Pressed Enter to confirm destination selection on [data-stid="destination_form_field-menu-input"]
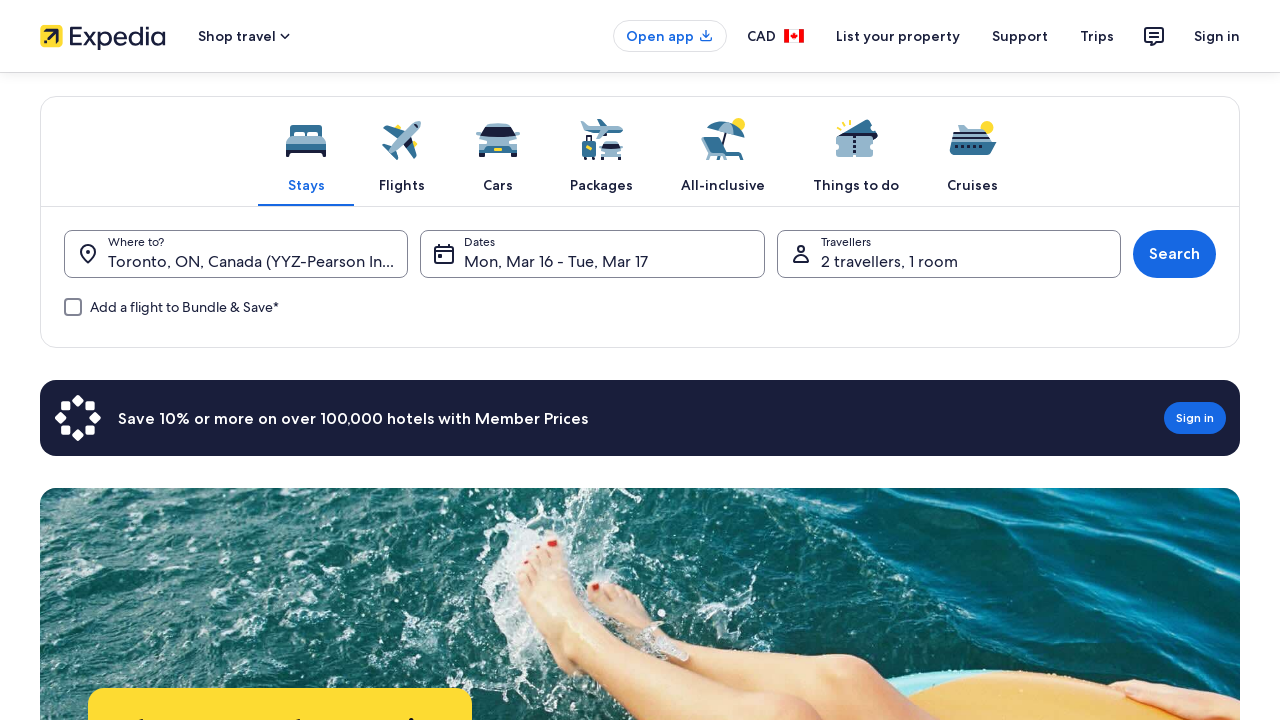

Clicked date selector to open calendar at (592, 254) on [name="EGDSDateRange-date-selector-trigger"]
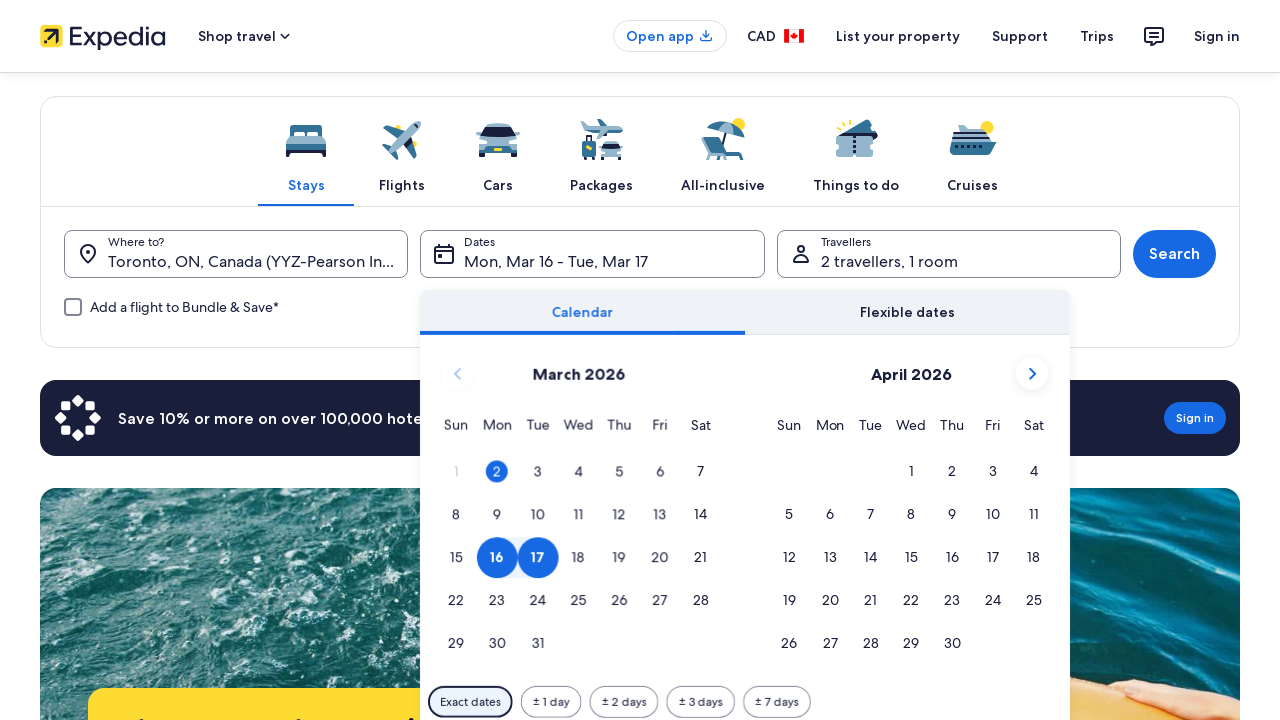

Waited for calendar to appear
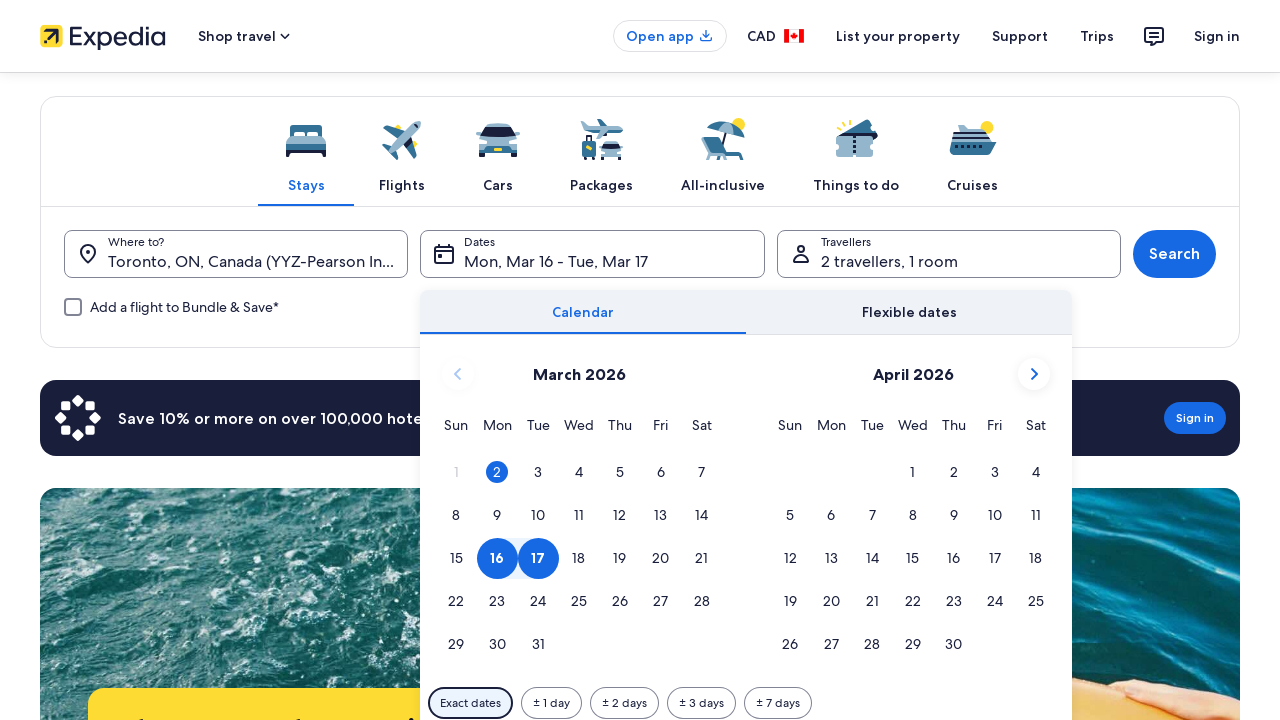

Checked current calendar month: March 2026
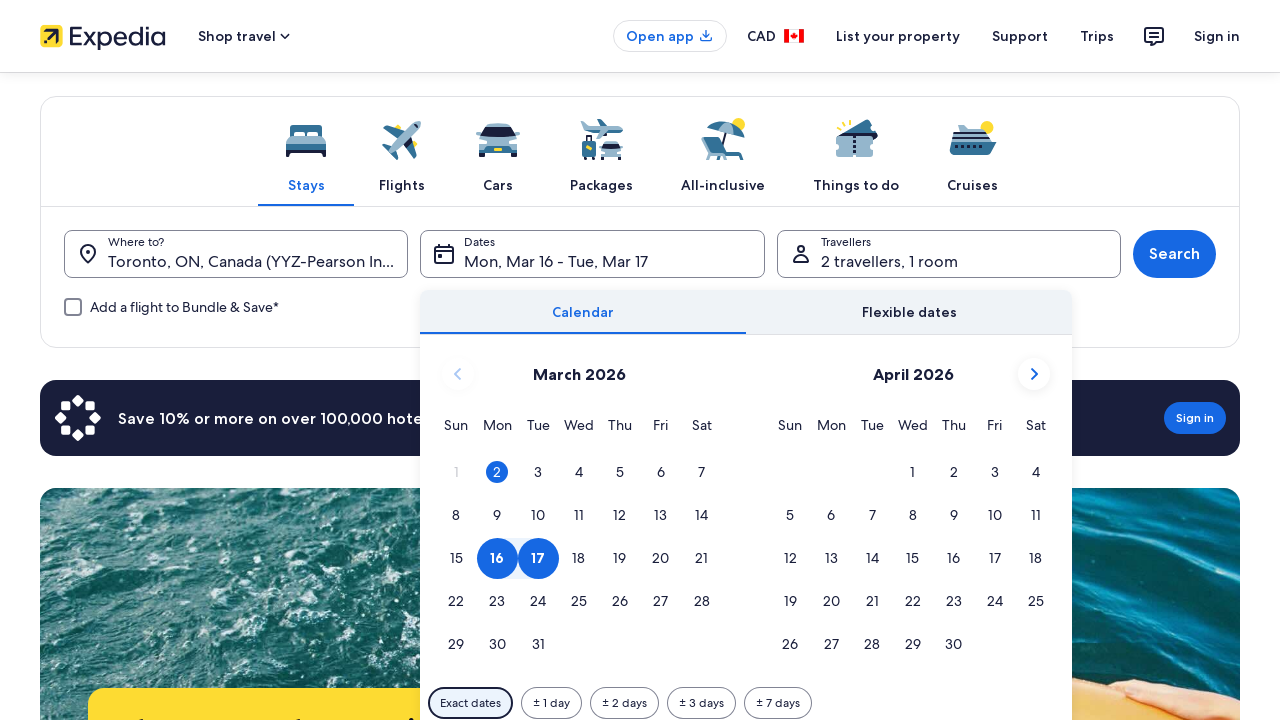

Clicked next month button to navigate calendar at (1034, 374) on [data-stid='uitk-calendar-navigation-controls-next-button']
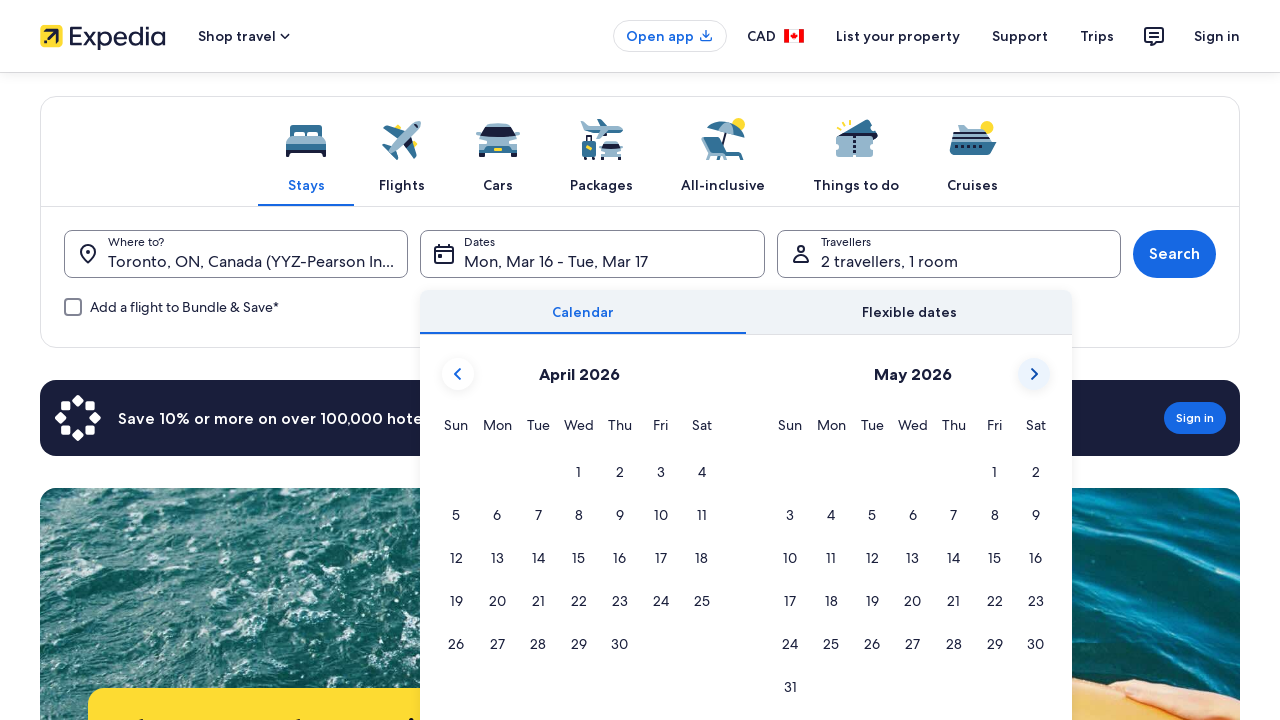

Checked current calendar month: April 2026
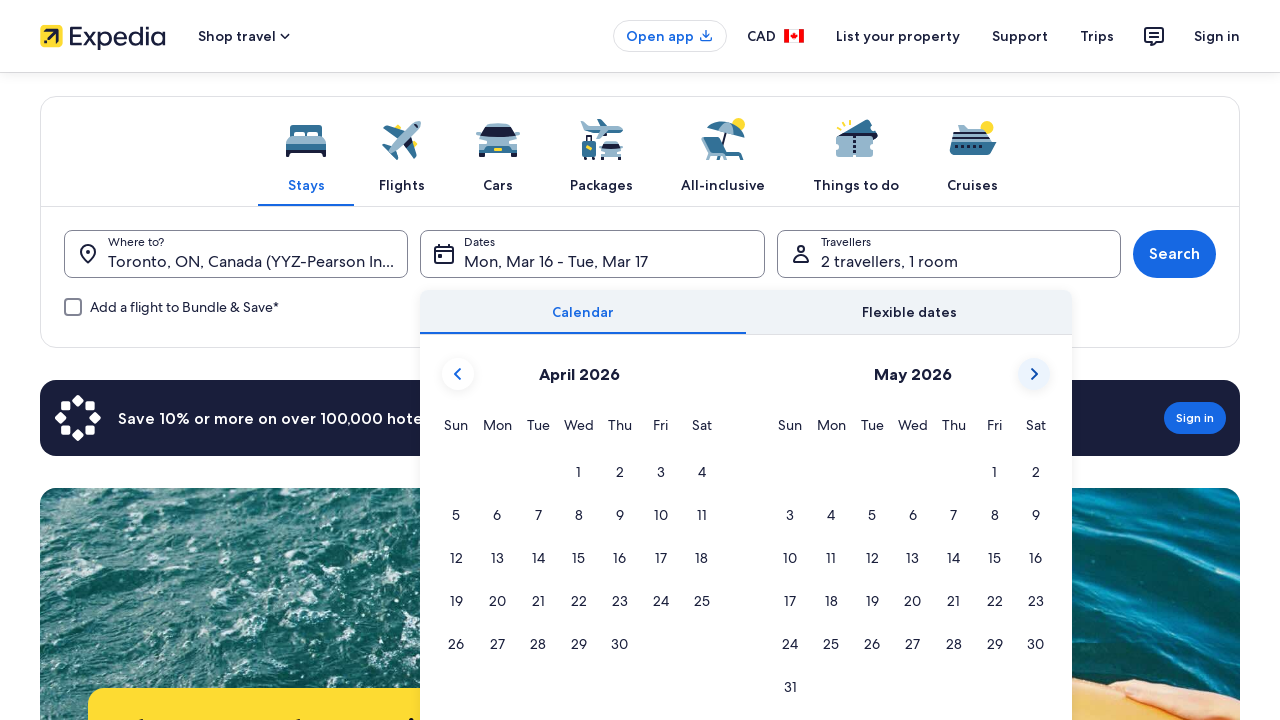

Clicked next month button to navigate calendar at (1034, 374) on [data-stid='uitk-calendar-navigation-controls-next-button']
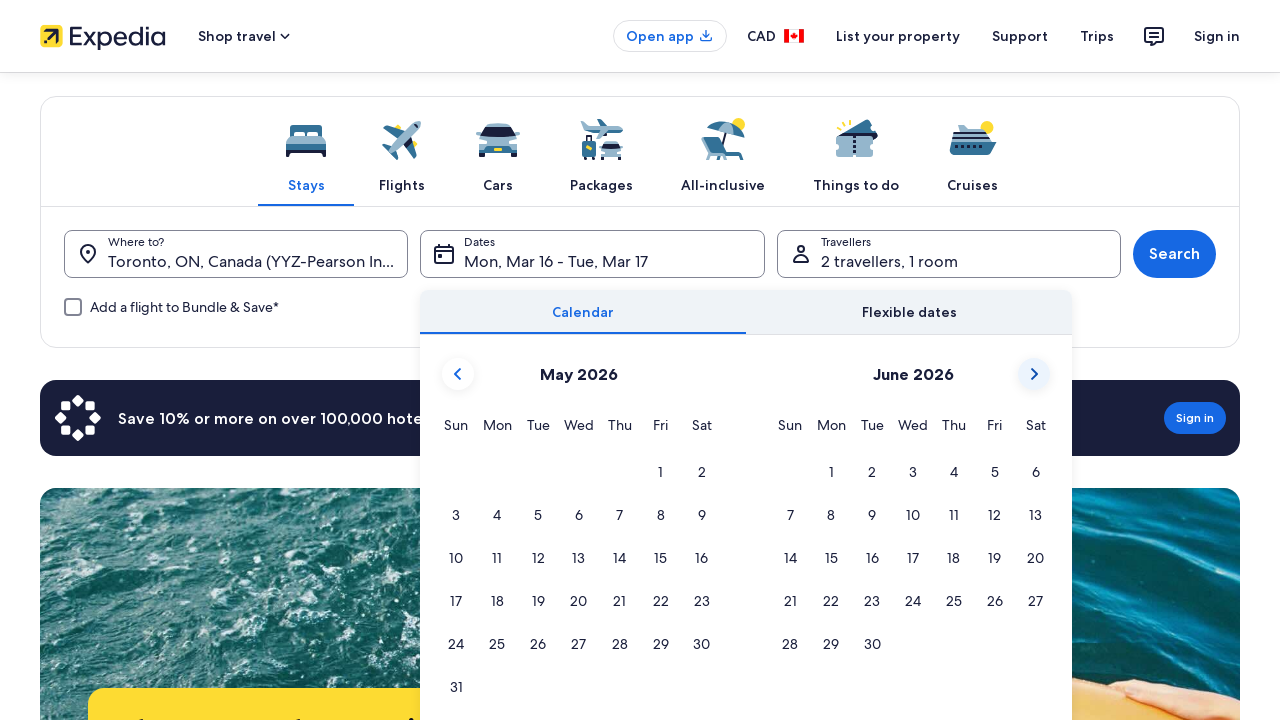

Checked current calendar month: May 2026
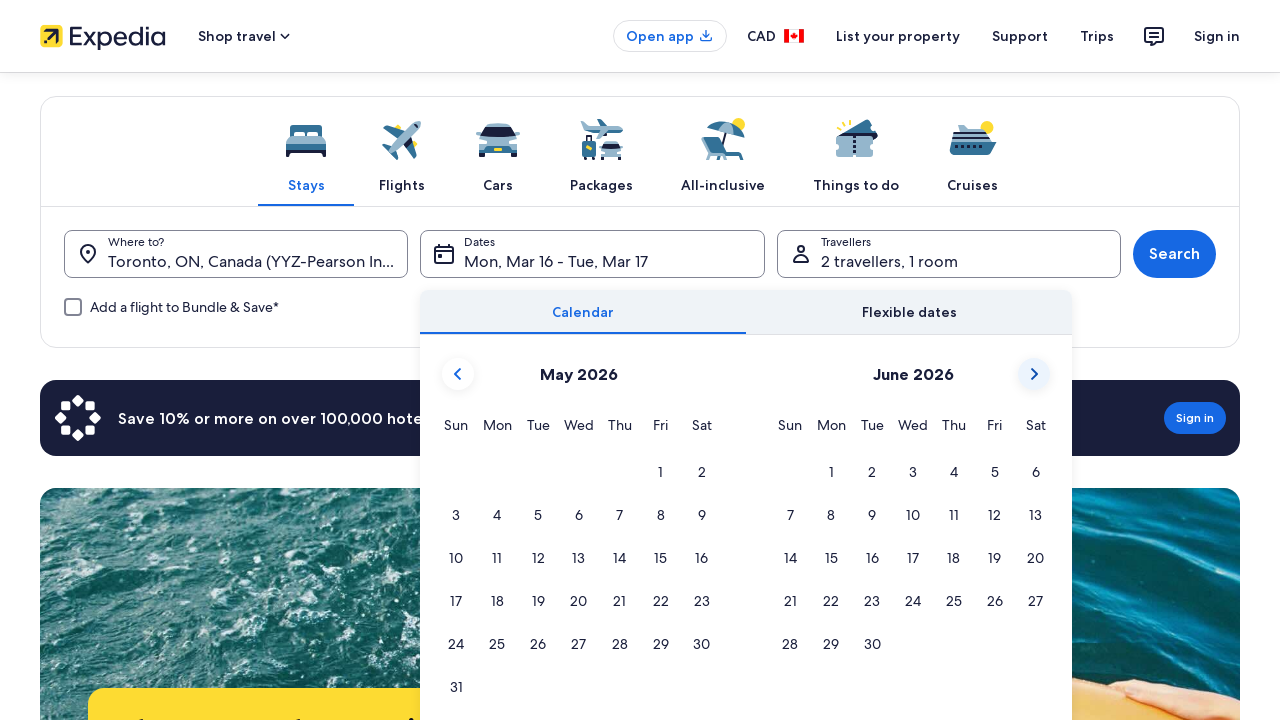

Clicked next month button to navigate calendar at (1034, 374) on [data-stid='uitk-calendar-navigation-controls-next-button']
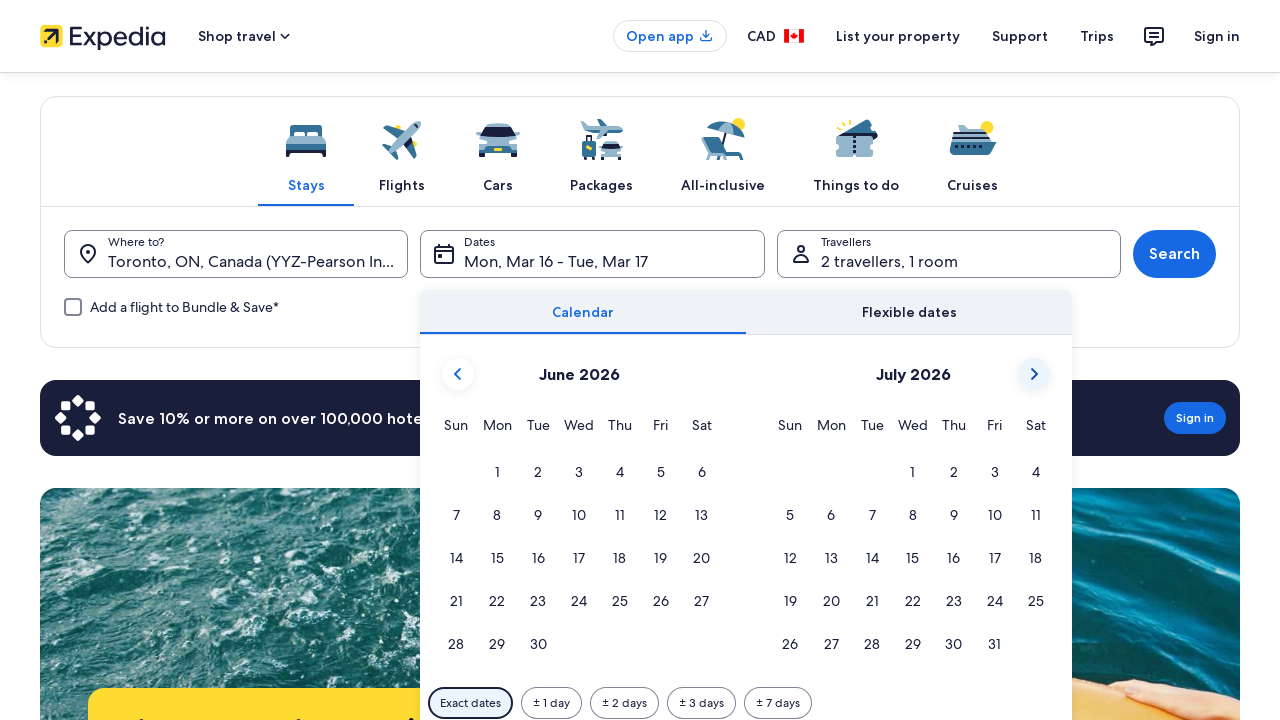

Checked current calendar month: June 2026
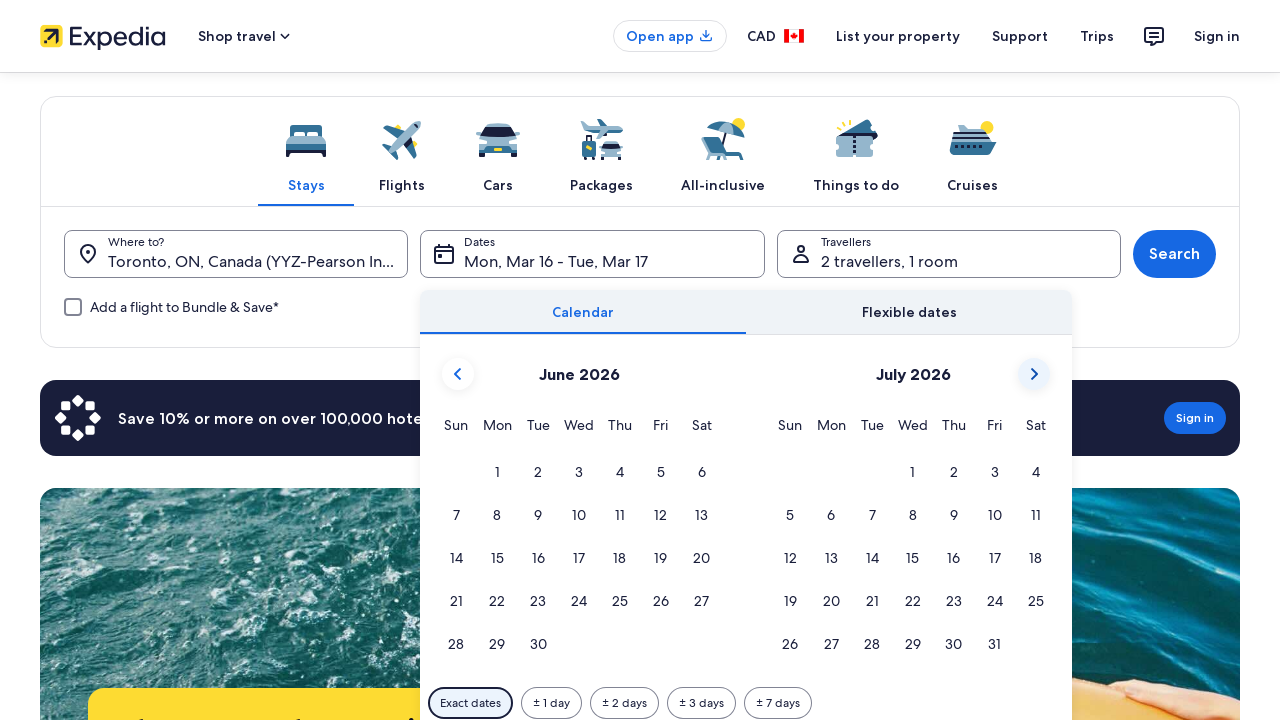

Clicked next month button to navigate calendar at (1034, 374) on [data-stid='uitk-calendar-navigation-controls-next-button']
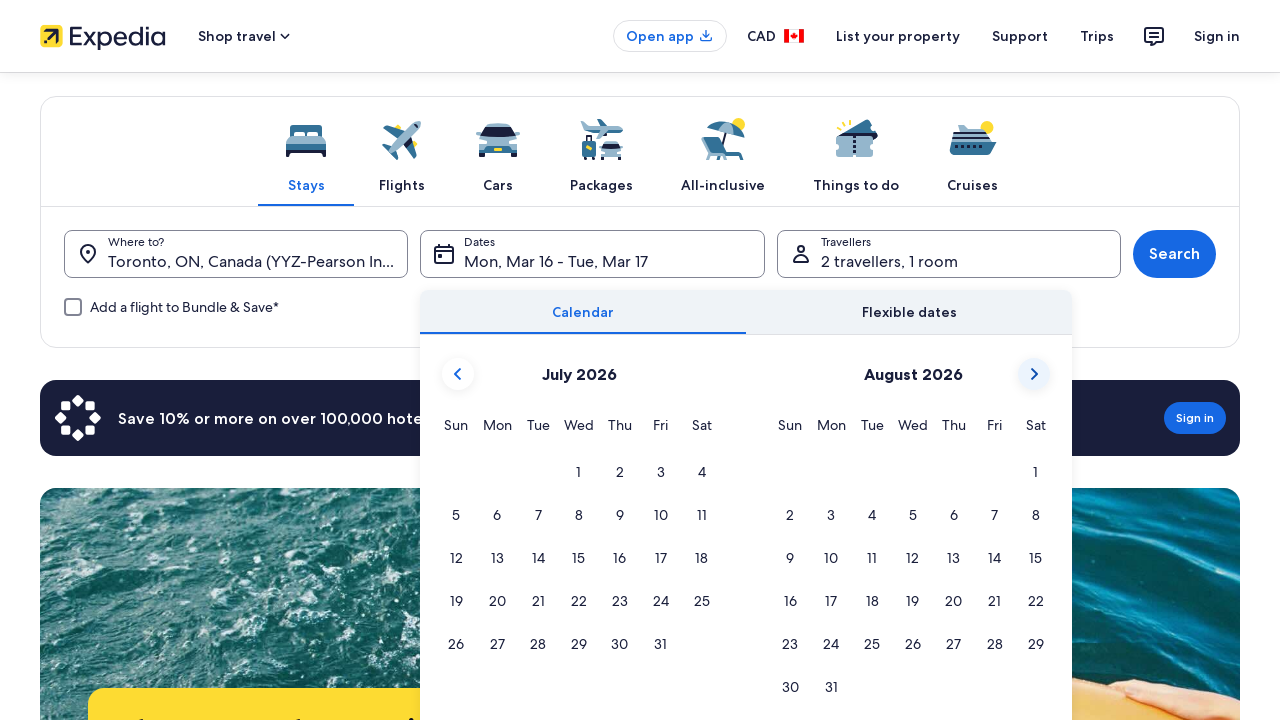

Checked current calendar month: July 2026
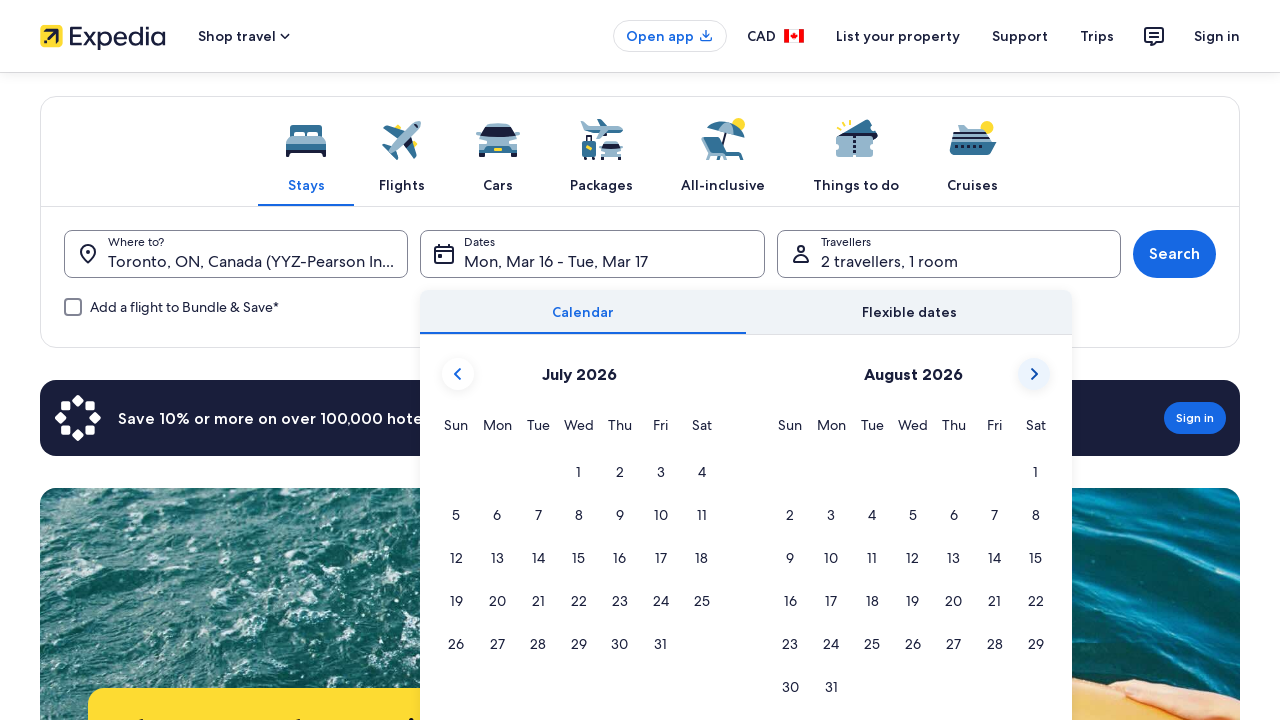

Clicked next month button to navigate calendar at (1034, 374) on [data-stid='uitk-calendar-navigation-controls-next-button']
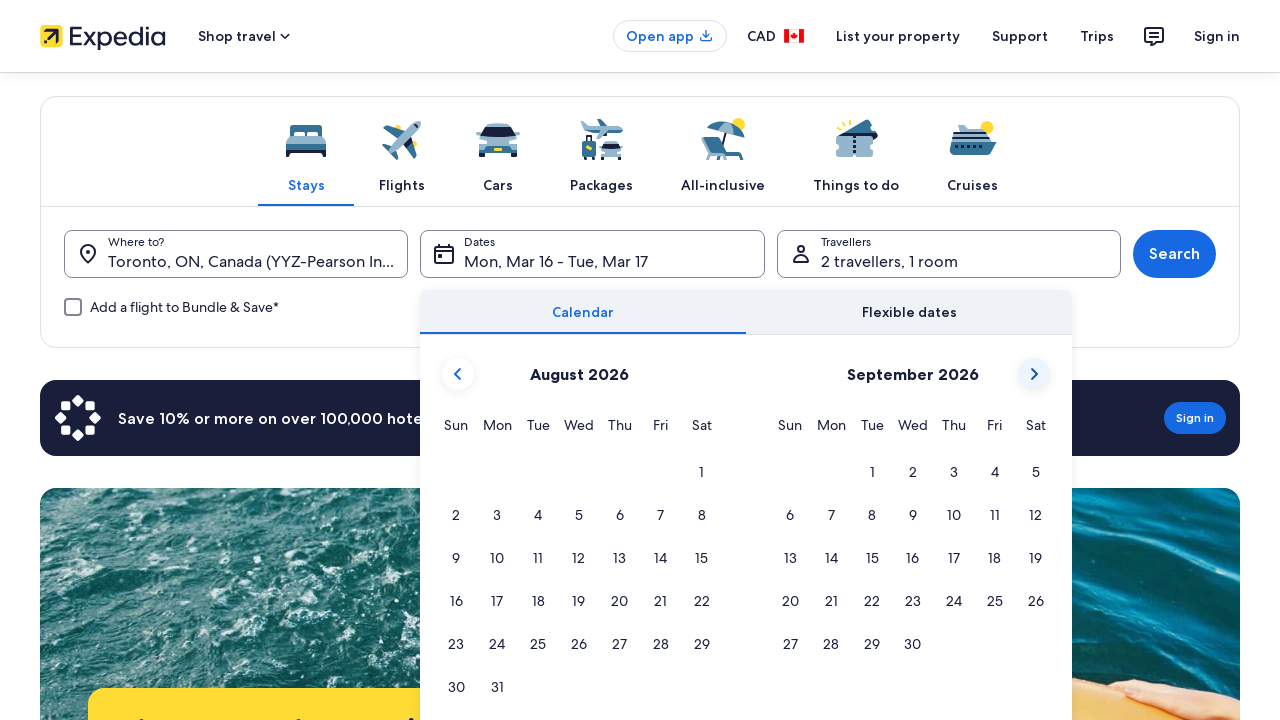

Checked current calendar month: August 2026
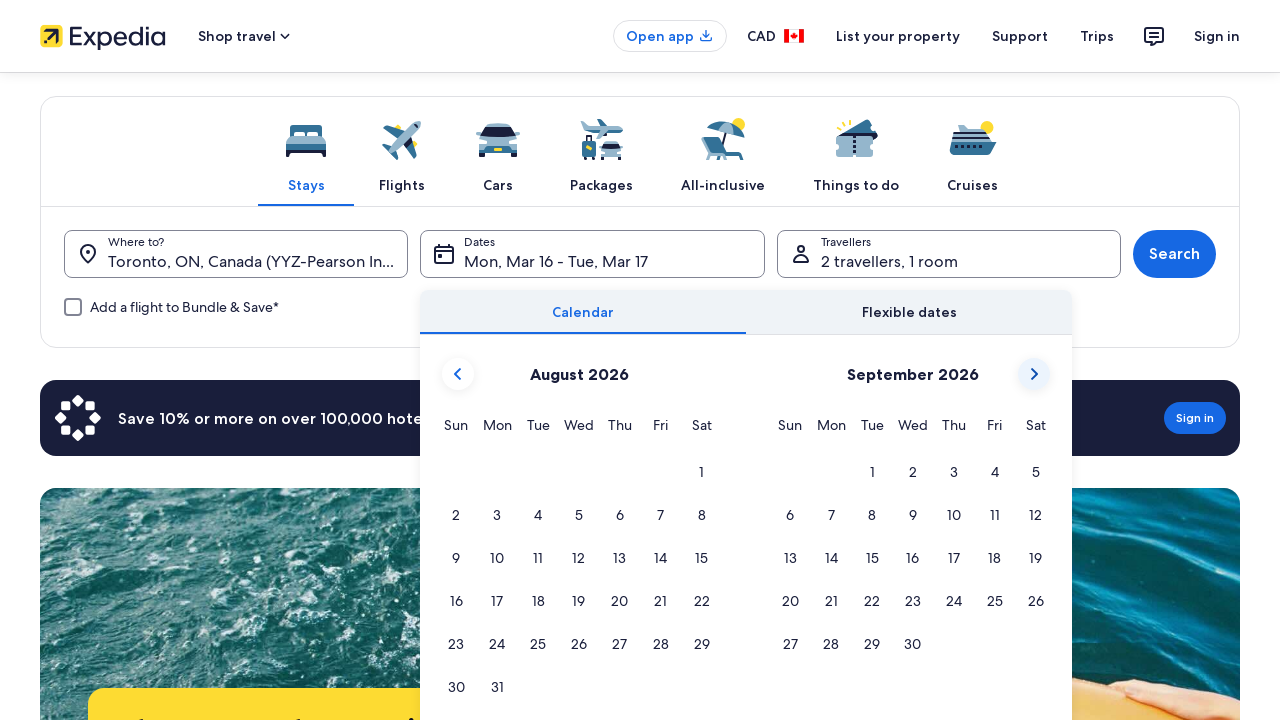

Clicked next month button to navigate calendar at (1034, 374) on [data-stid='uitk-calendar-navigation-controls-next-button']
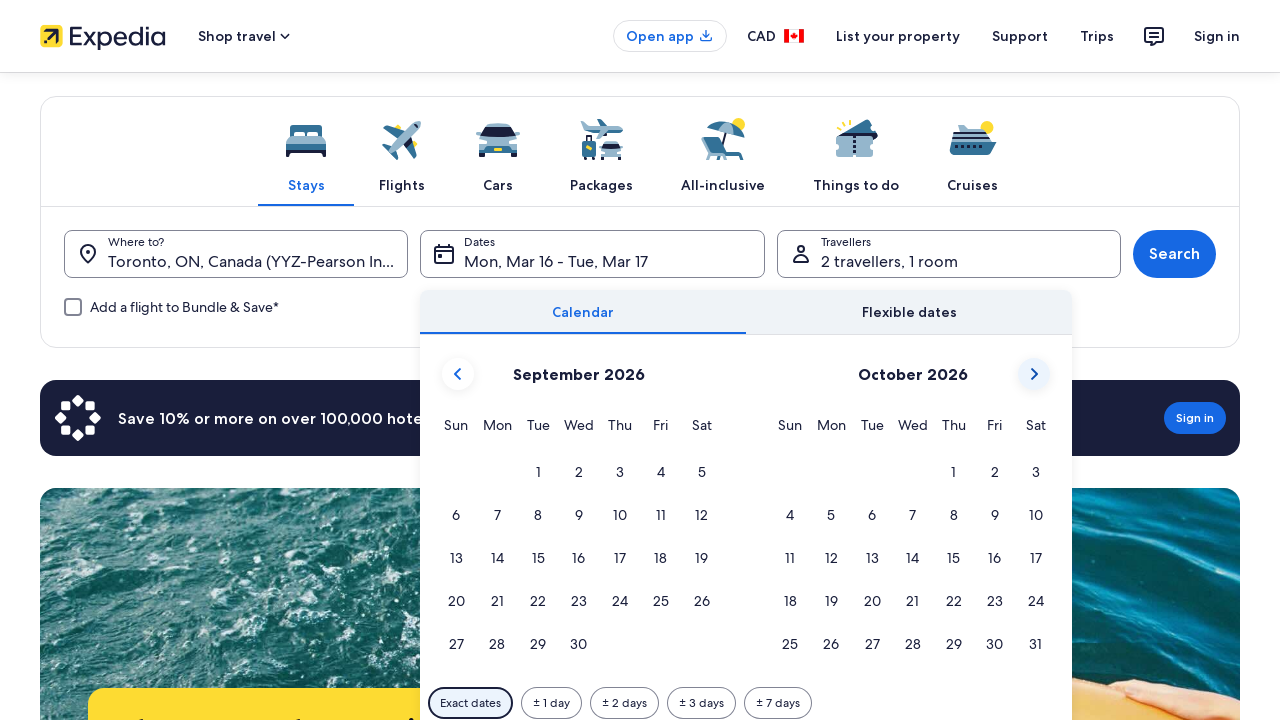

Checked current calendar month: September 2026
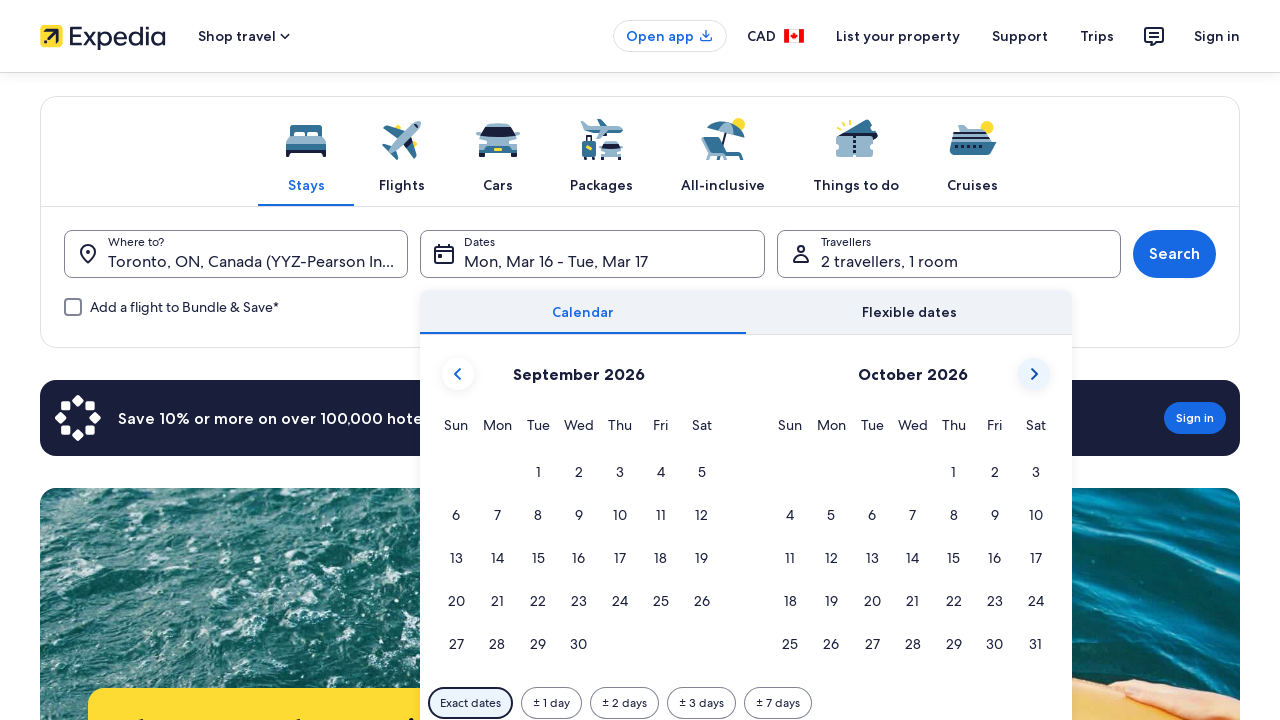

Clicked next month button to navigate calendar at (1034, 374) on [data-stid='uitk-calendar-navigation-controls-next-button']
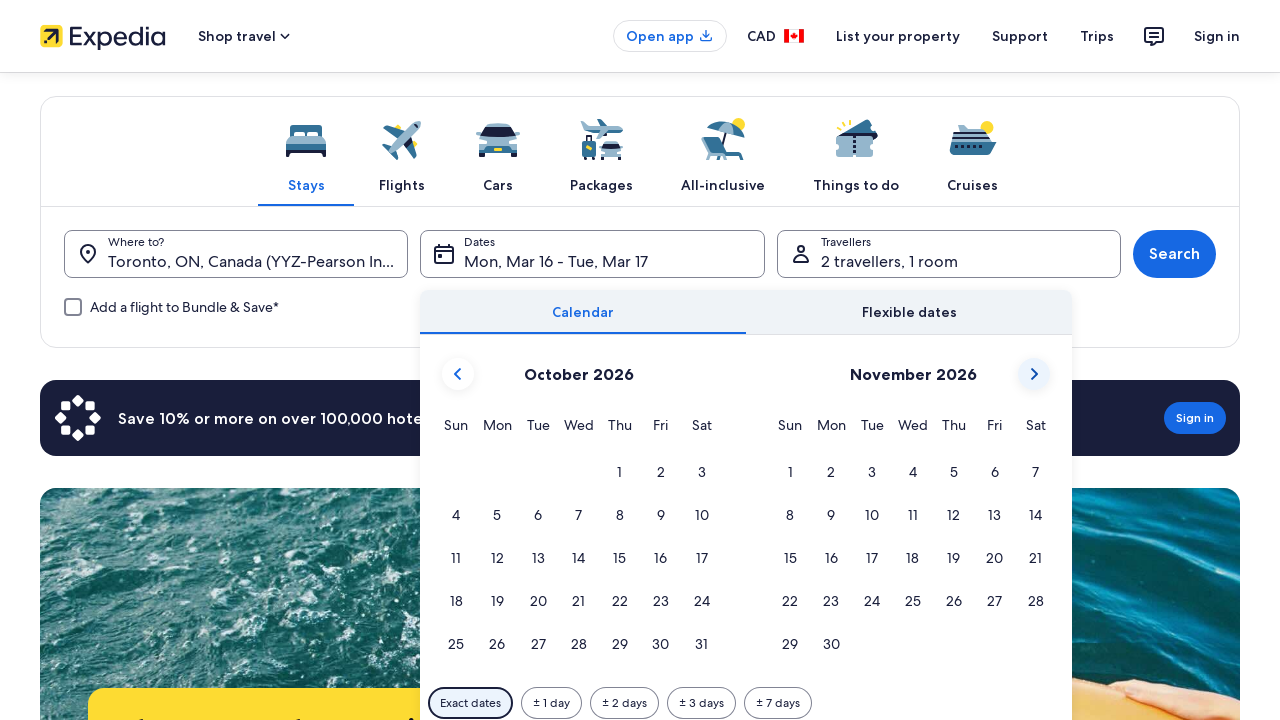

Checked current calendar month: October 2026
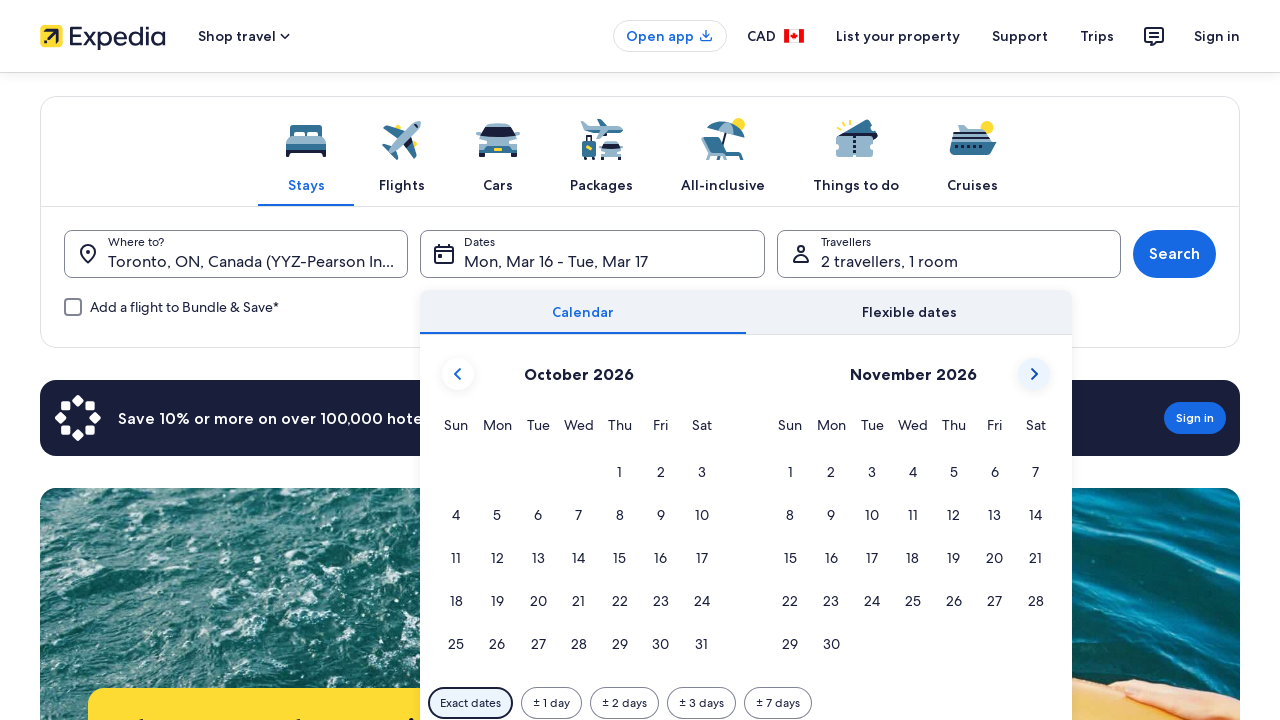

Clicked next month button to navigate calendar at (1034, 374) on [data-stid='uitk-calendar-navigation-controls-next-button']
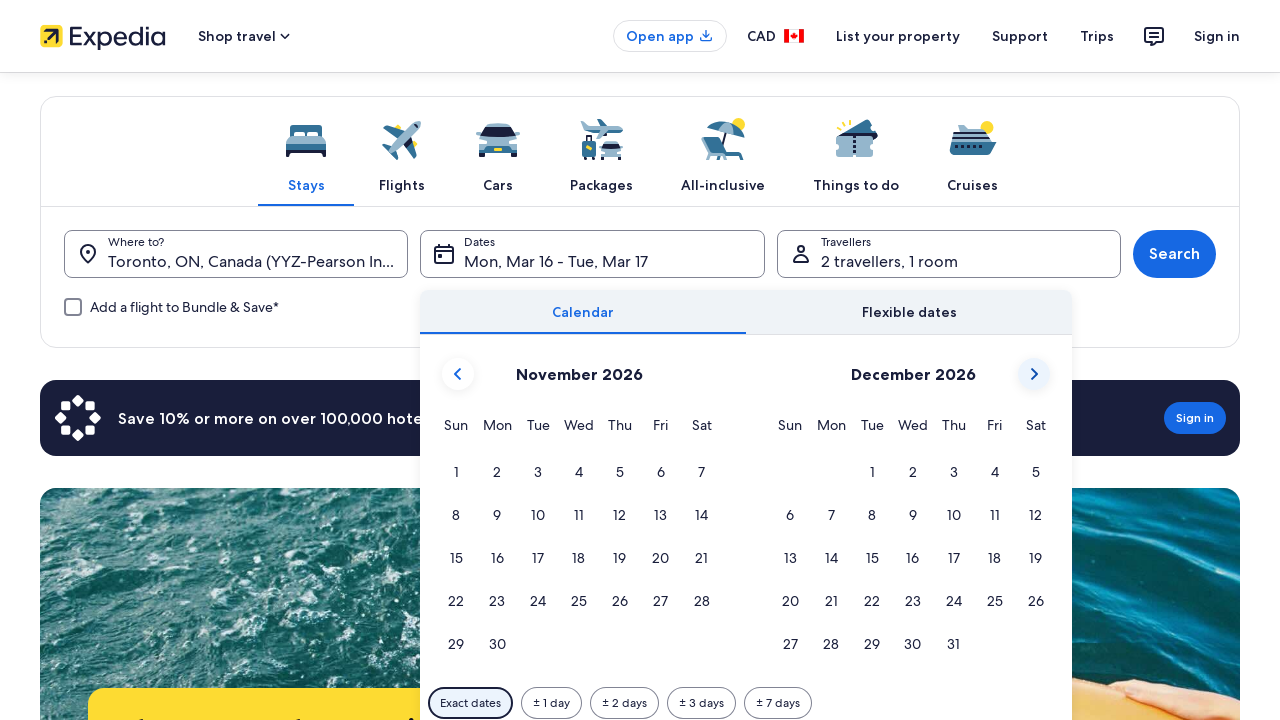

Checked current calendar month: November 2026
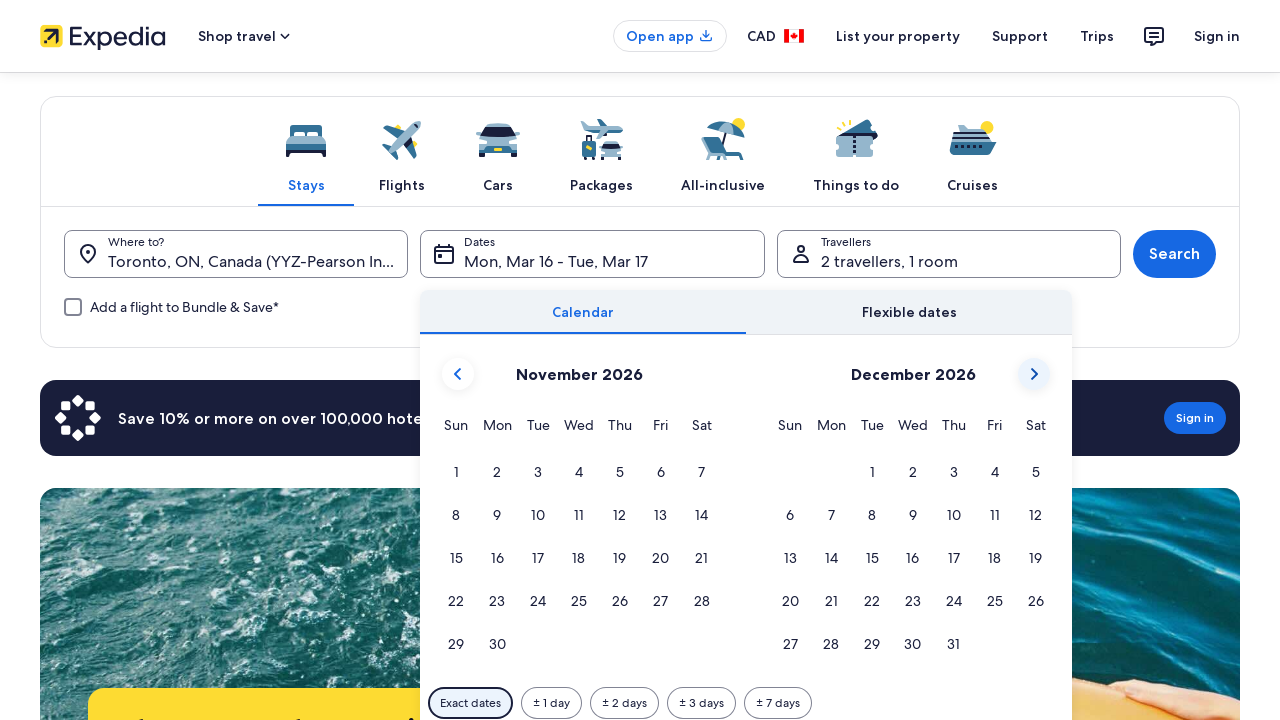

Clicked next month button to navigate calendar at (1034, 374) on [data-stid='uitk-calendar-navigation-controls-next-button']
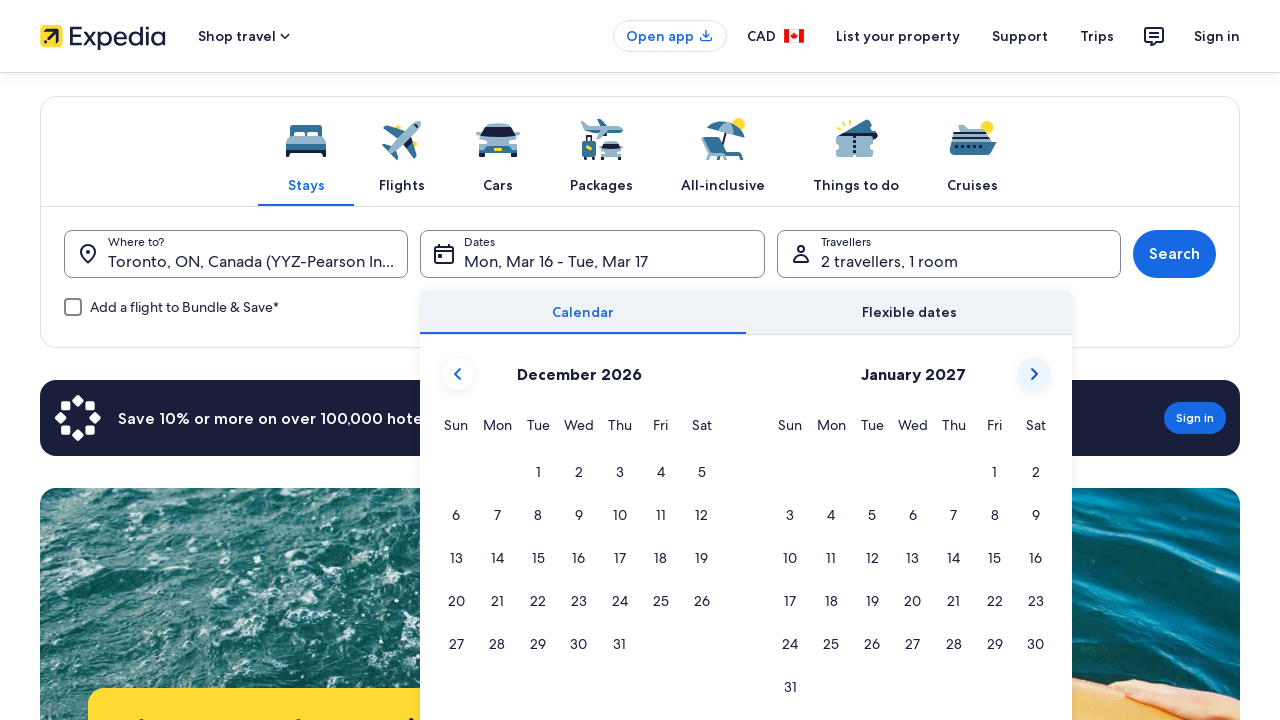

Checked current calendar month: December 2026
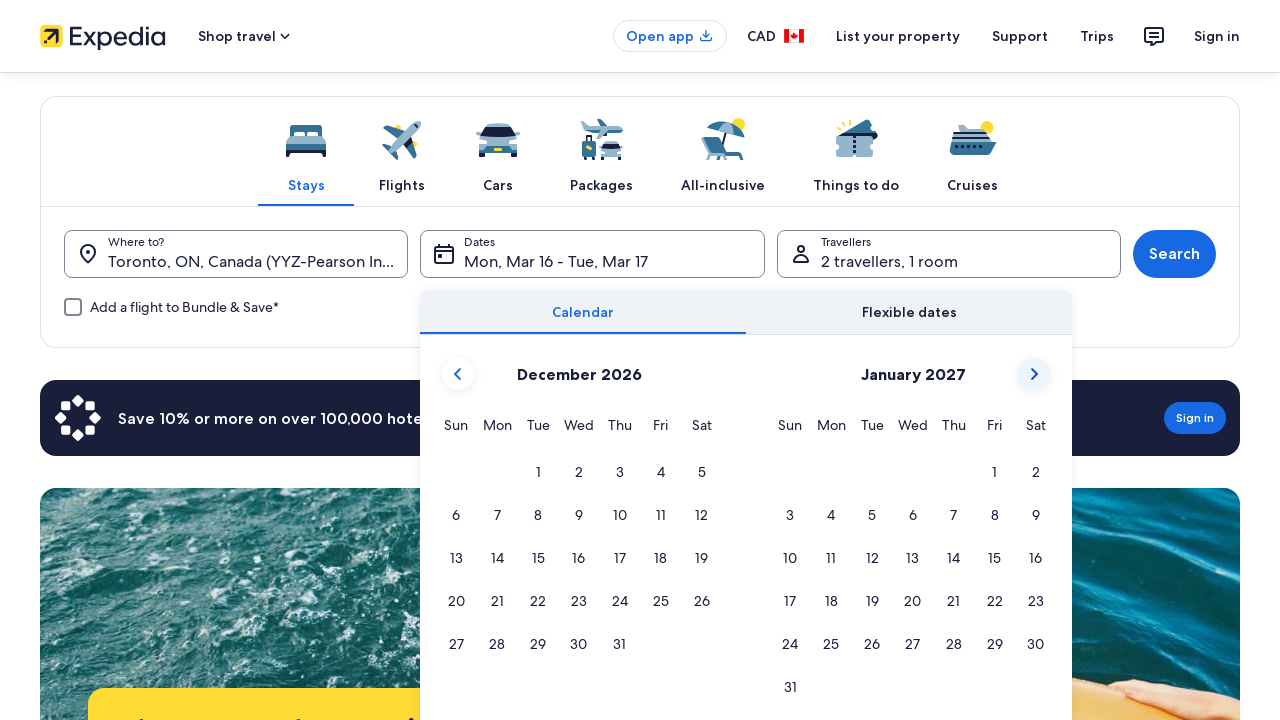

Clicked next month button to navigate calendar at (1034, 374) on [data-stid='uitk-calendar-navigation-controls-next-button']
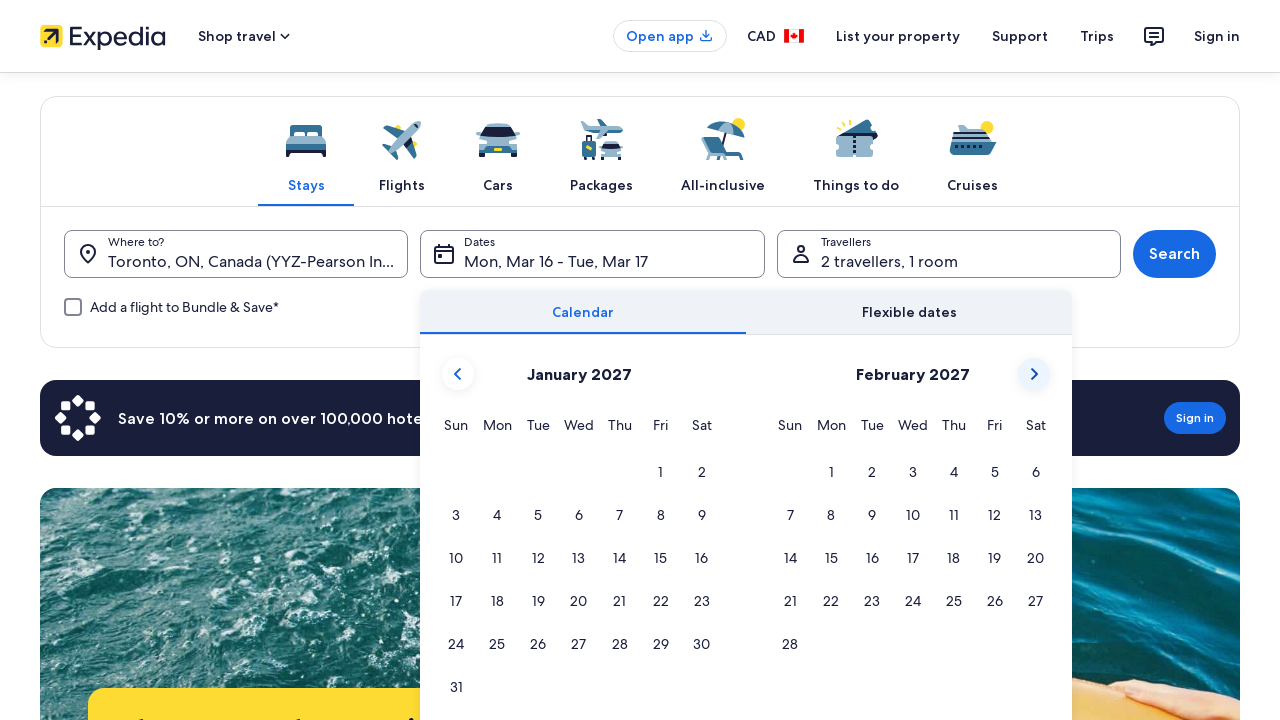

Checked current calendar month: January 2027
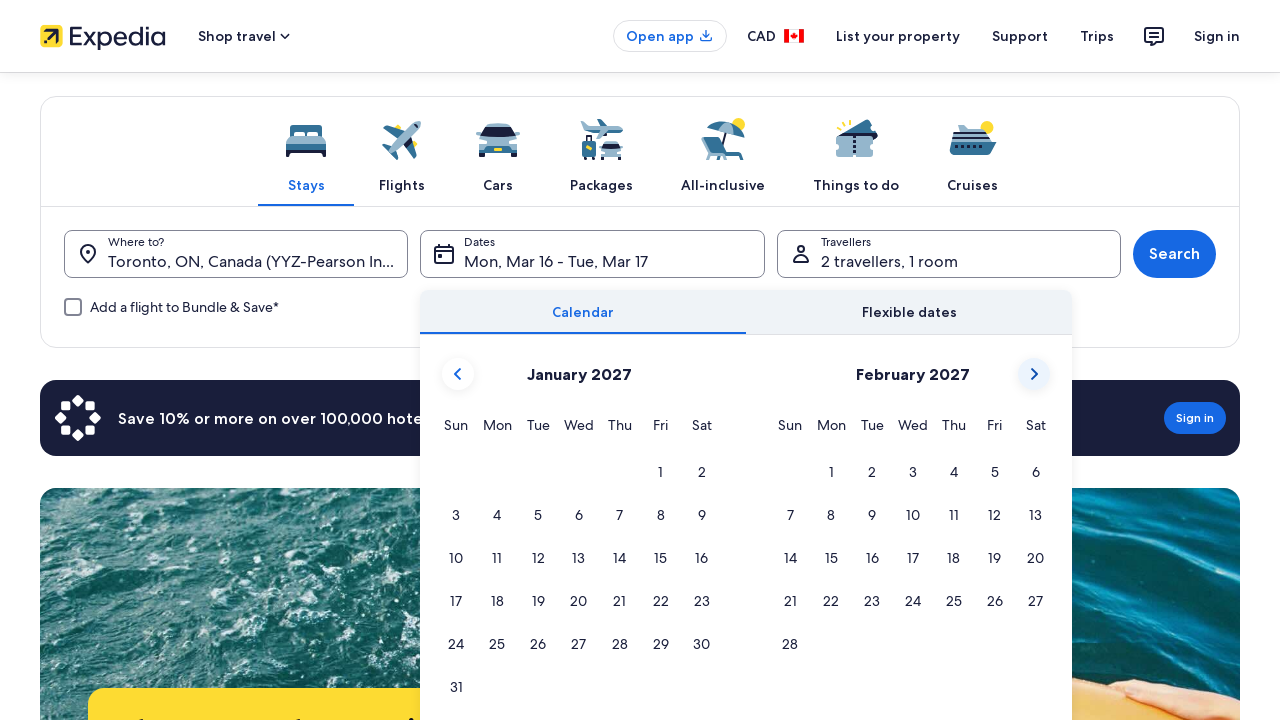

Clicked next month button to navigate calendar at (1034, 374) on [data-stid='uitk-calendar-navigation-controls-next-button']
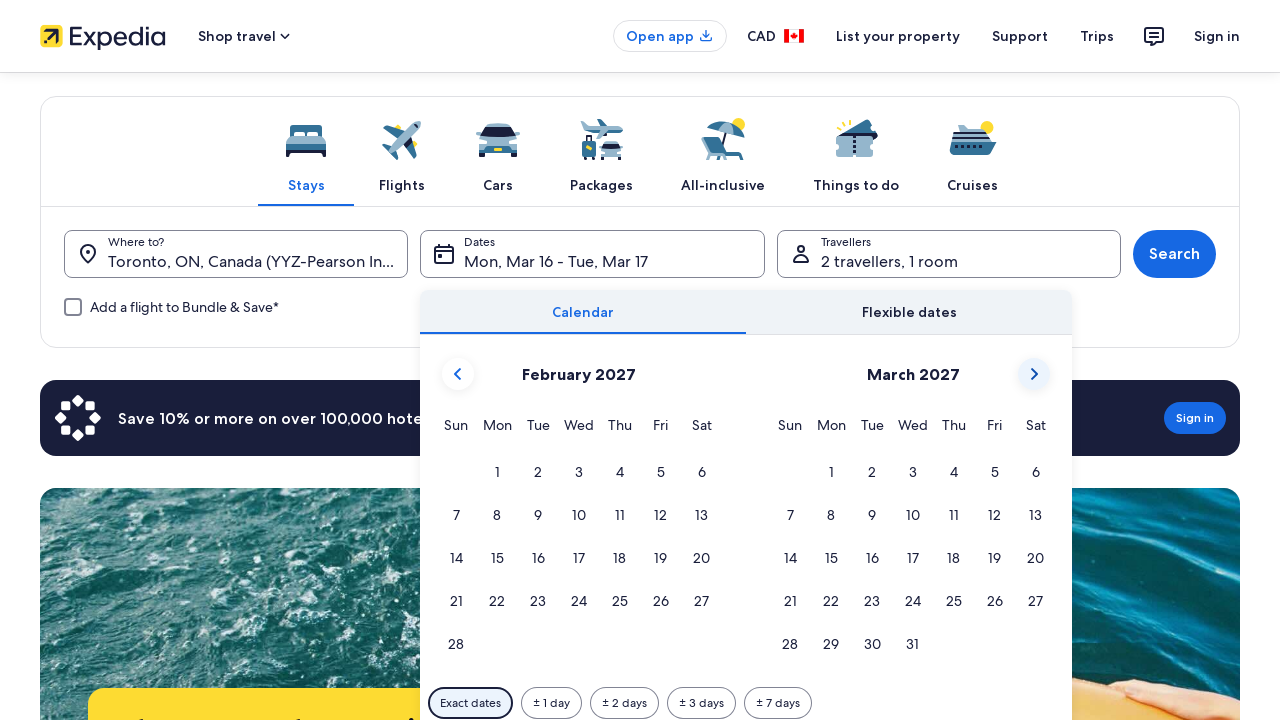

Checked current calendar month: February 2027
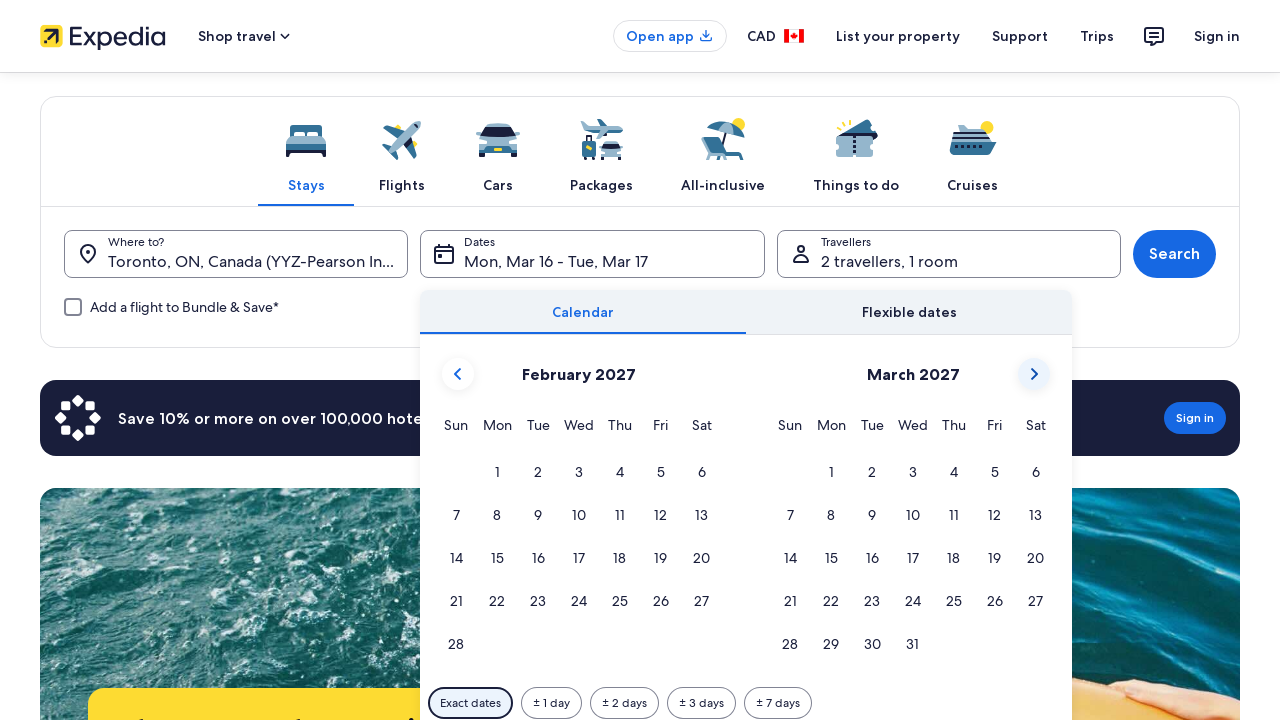

Clicked next month button to navigate calendar at (1034, 374) on [data-stid='uitk-calendar-navigation-controls-next-button']
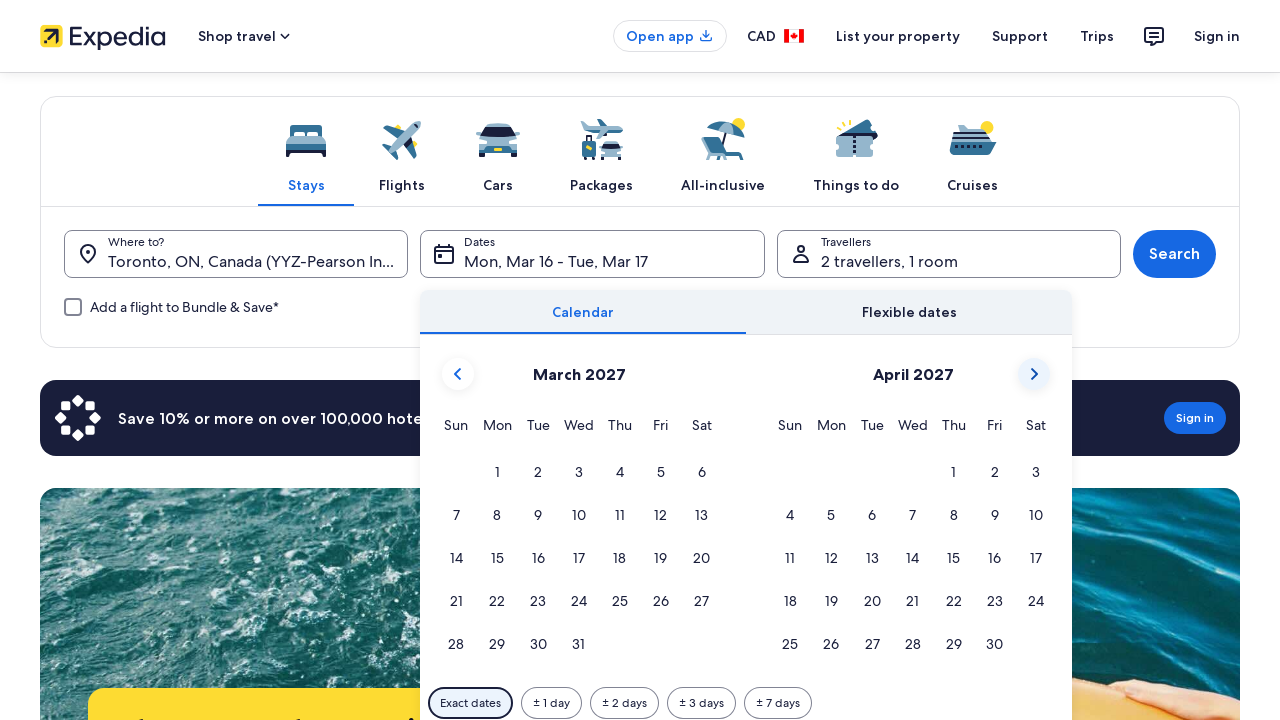

Checked current calendar month: March 2027
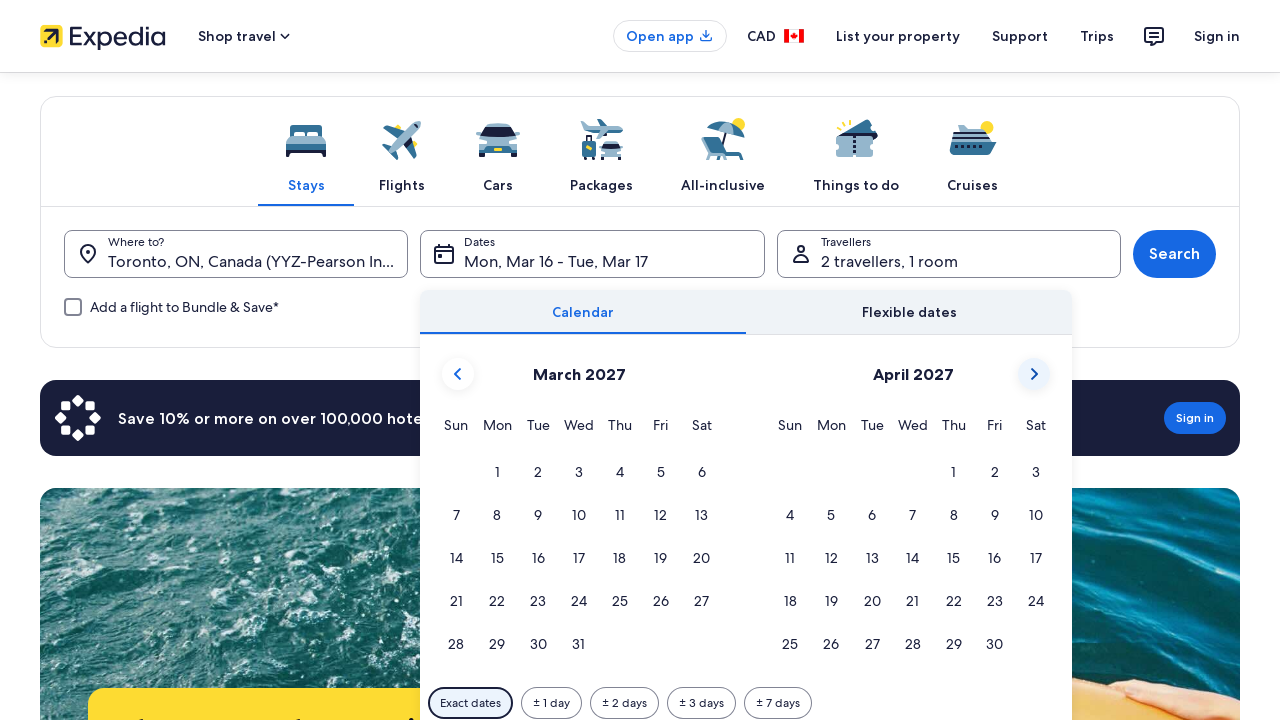

Clicked next month button to navigate calendar at (1034, 374) on [data-stid='uitk-calendar-navigation-controls-next-button']
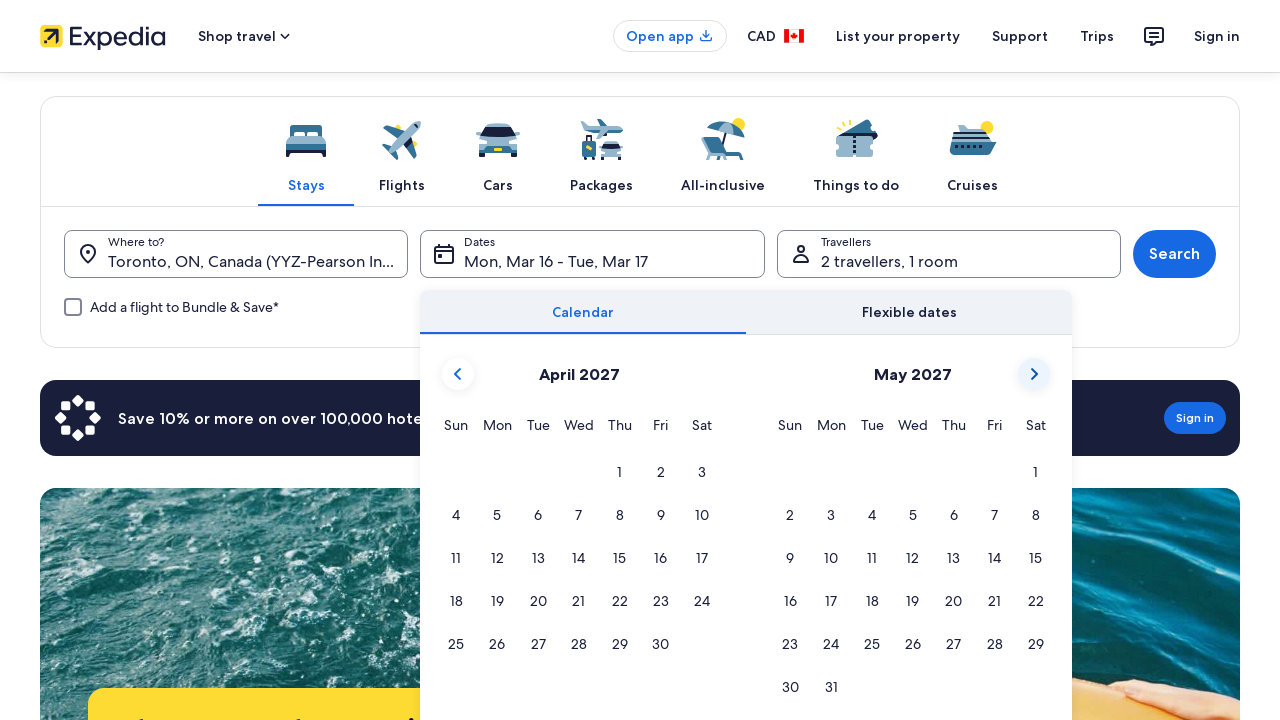

Checked current calendar month: April 2027
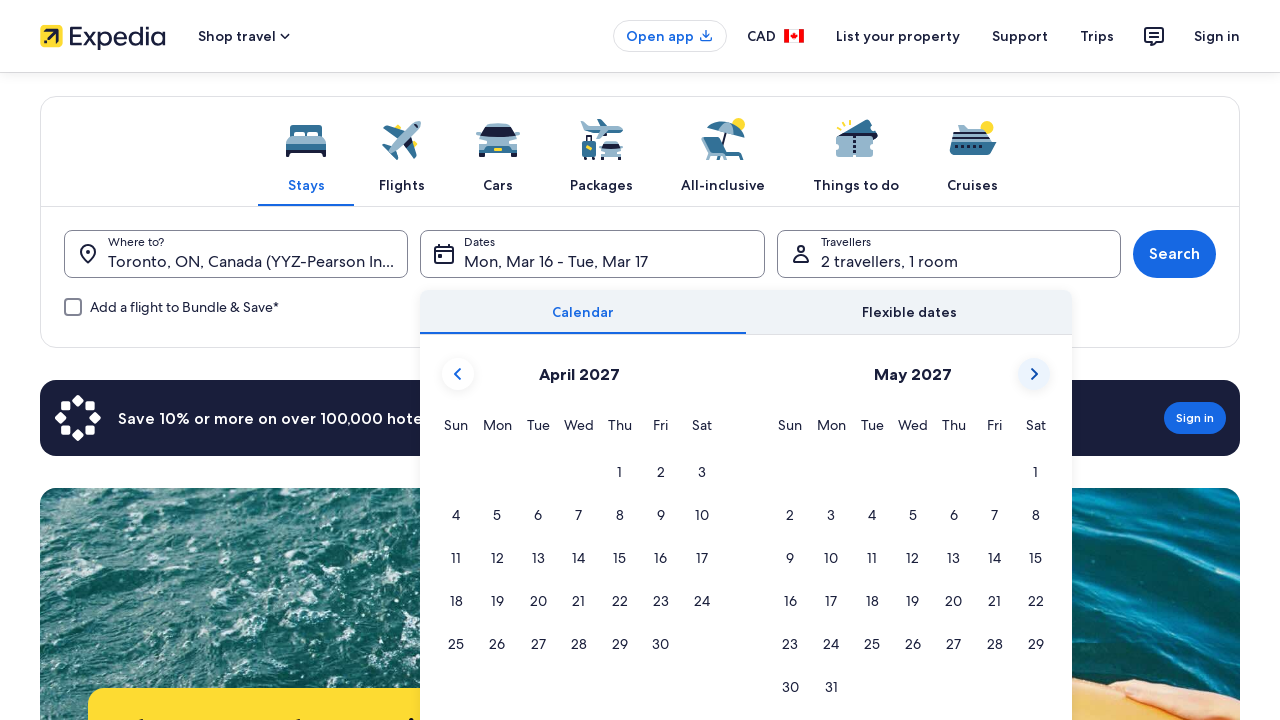

Clicked next month button to navigate calendar at (1034, 374) on [data-stid='uitk-calendar-navigation-controls-next-button']
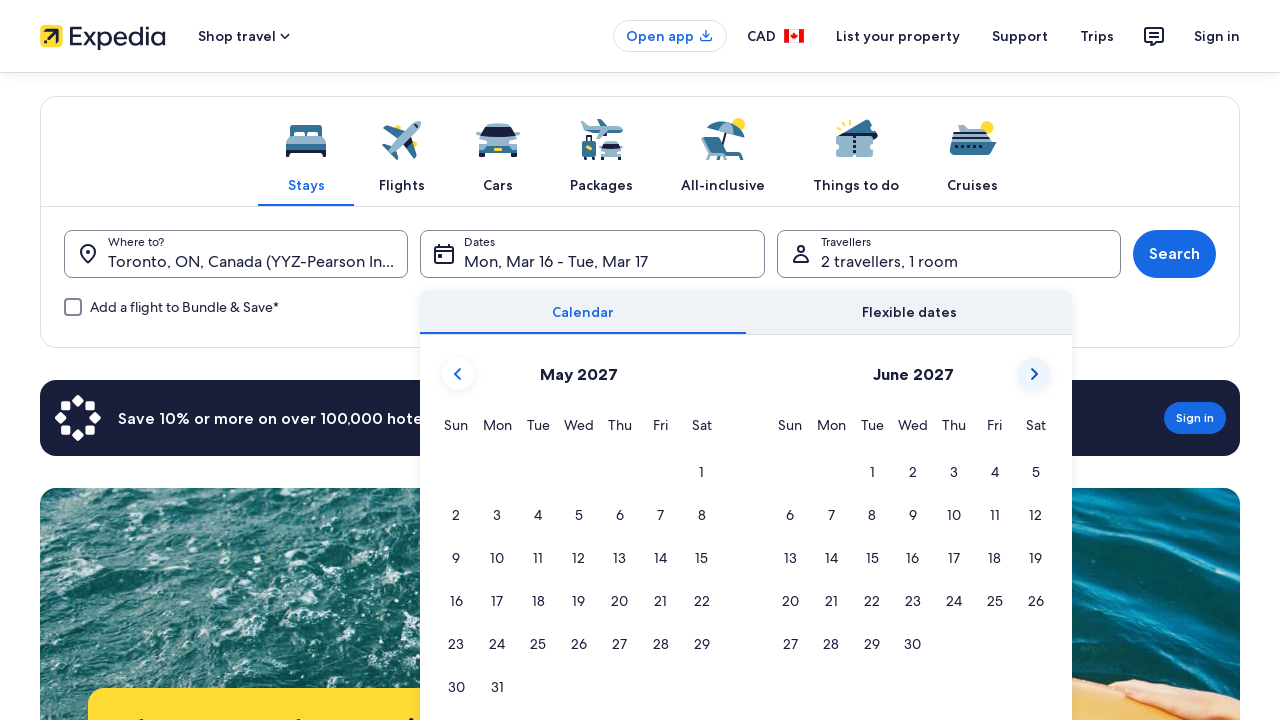

Checked current calendar month: May 2027
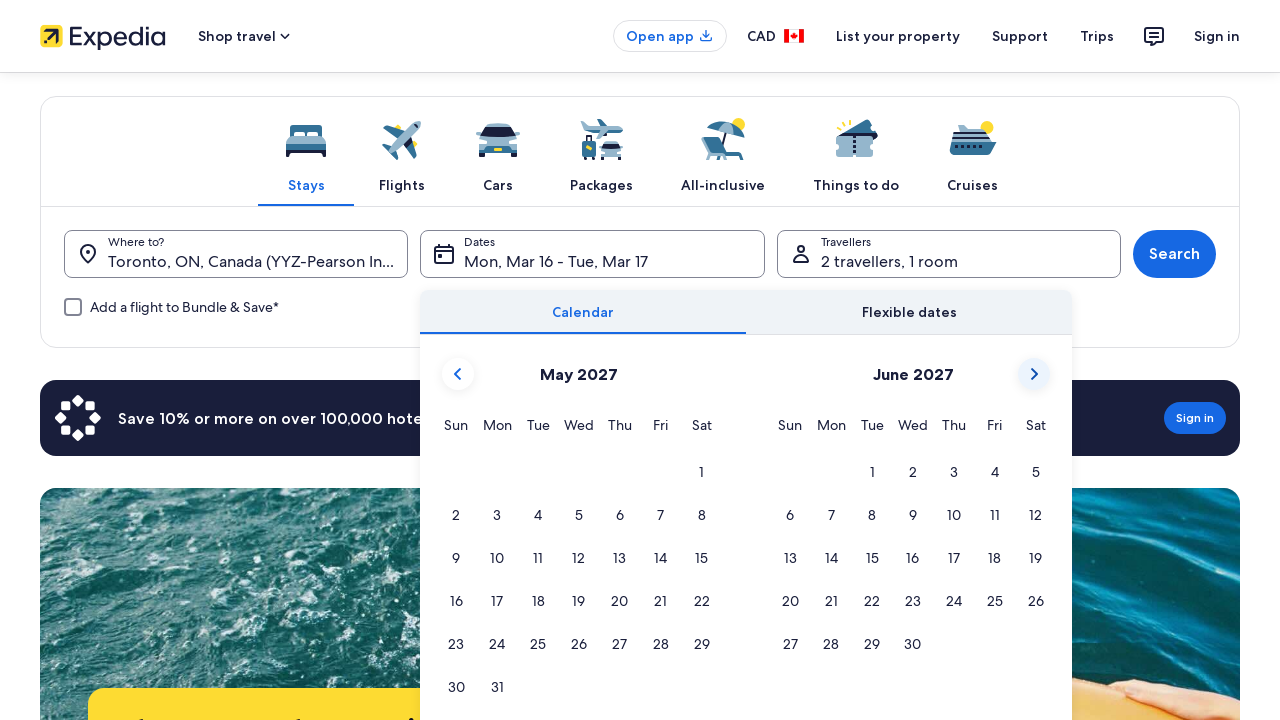

Clicked next month button to navigate calendar at (1034, 374) on [data-stid='uitk-calendar-navigation-controls-next-button']
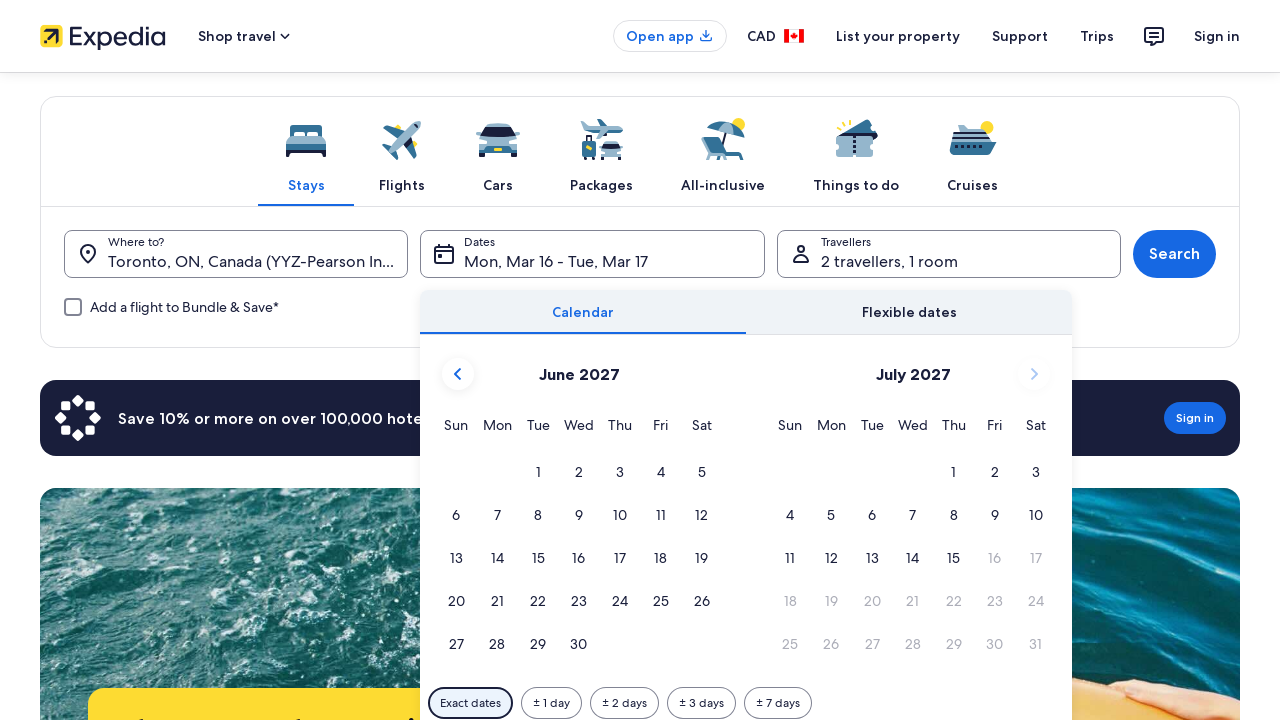

Checked current calendar month: June 2027
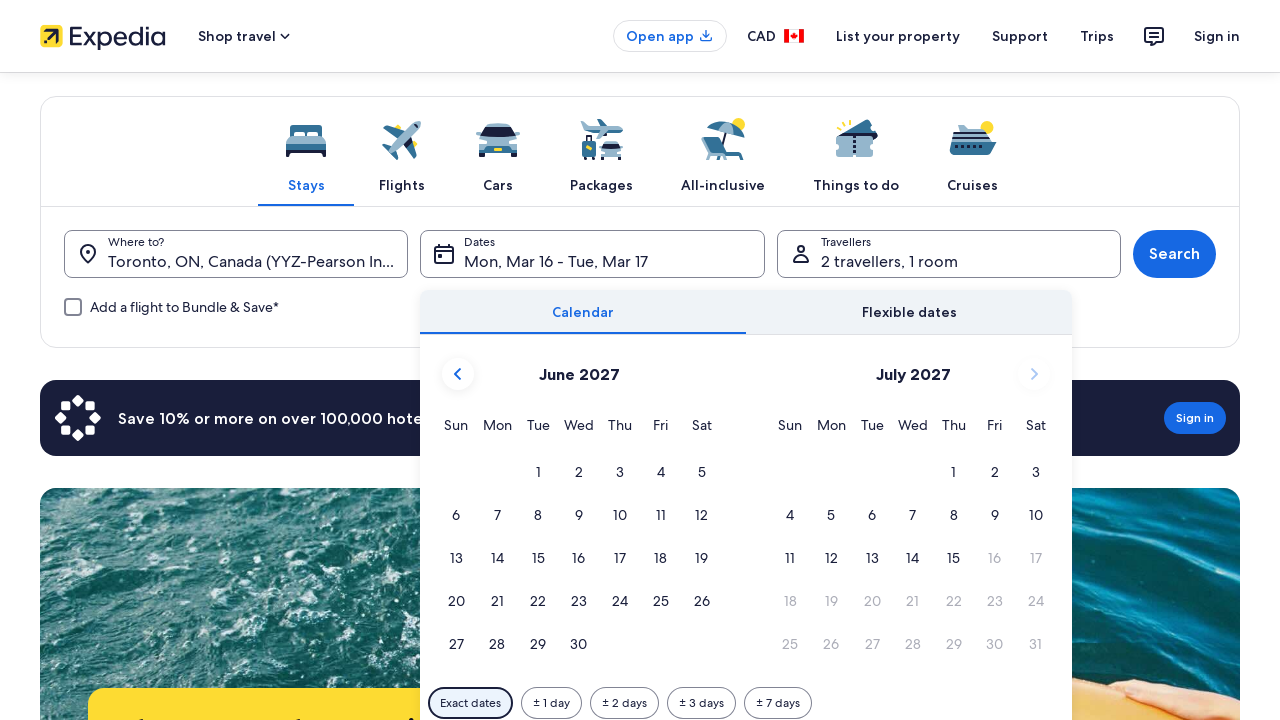

Next month button is disabled, stopping navigation
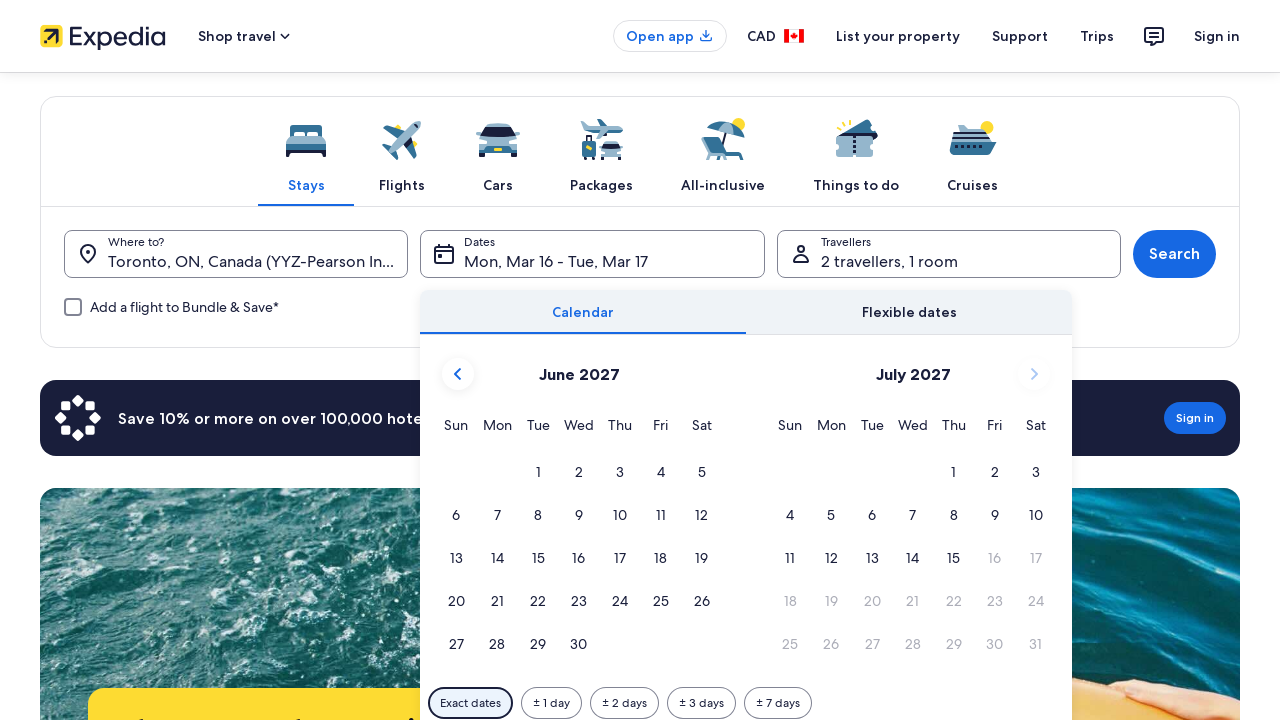

Clicked Apply button to confirm date selection at (1028, 361) on [data-stid="apply-date-selector"]
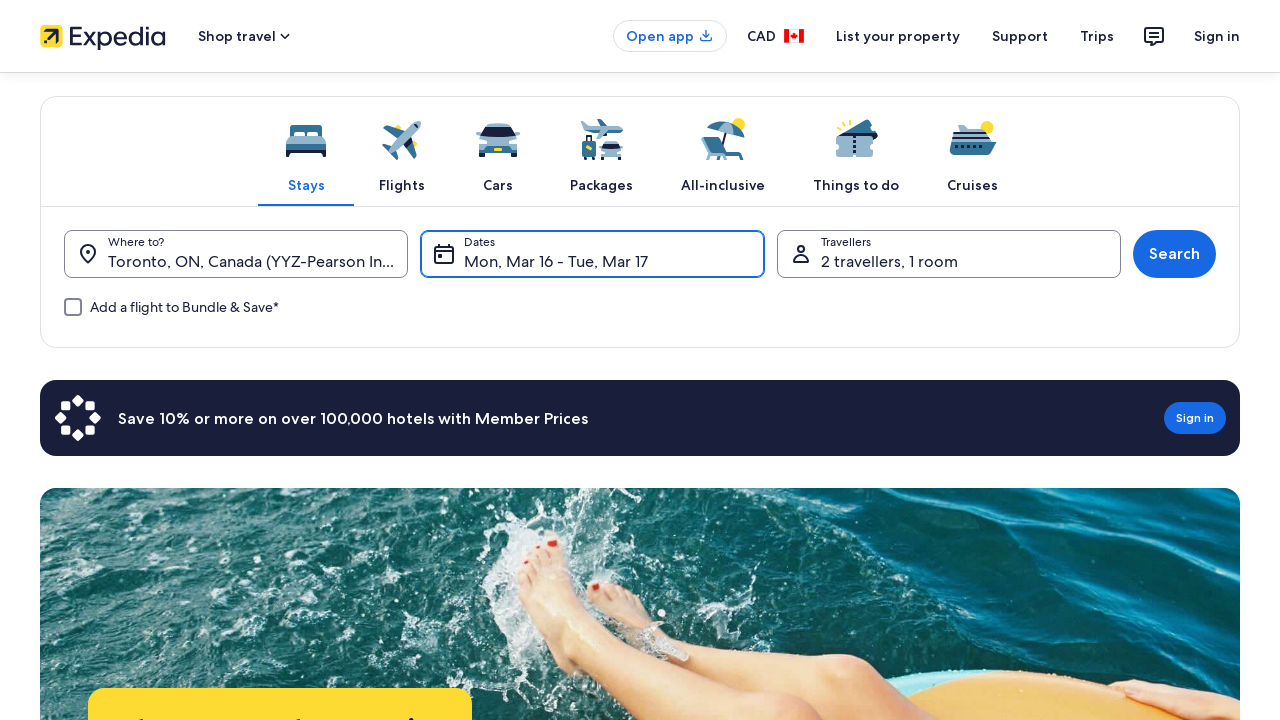

Clicked Search button to submit hotel search at (1174, 254) on #search_button
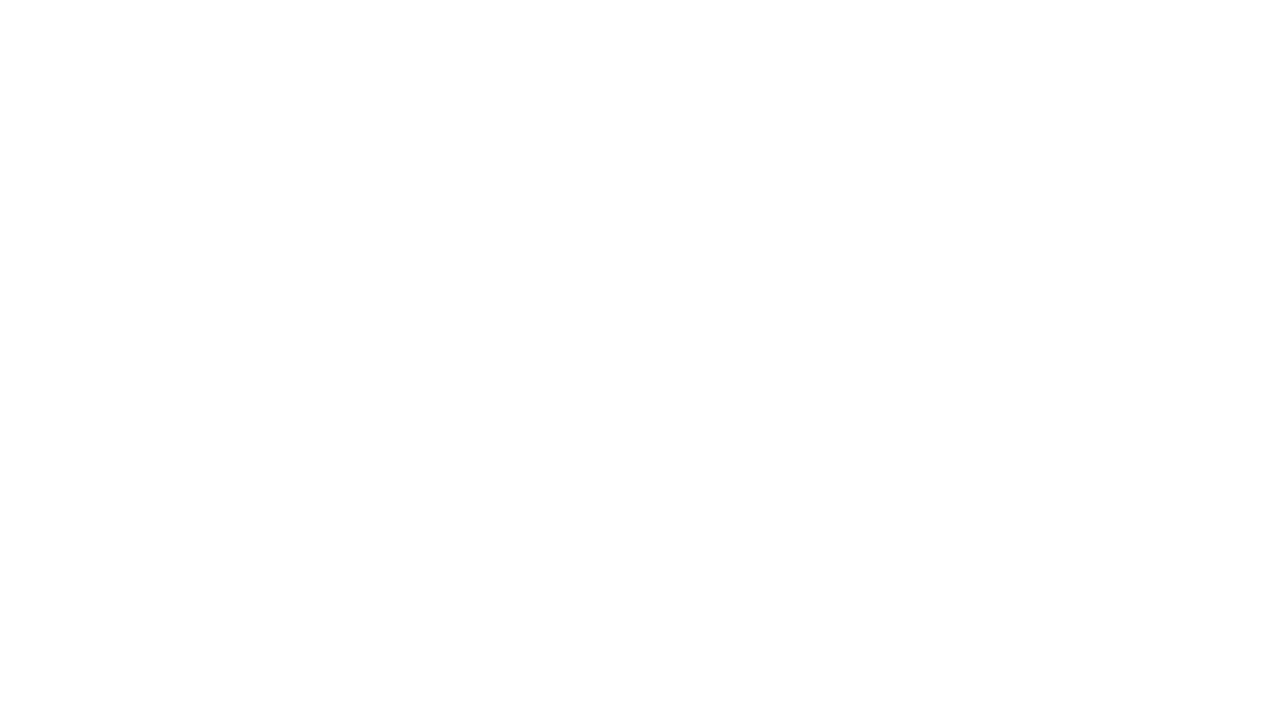

Waited for search results to load
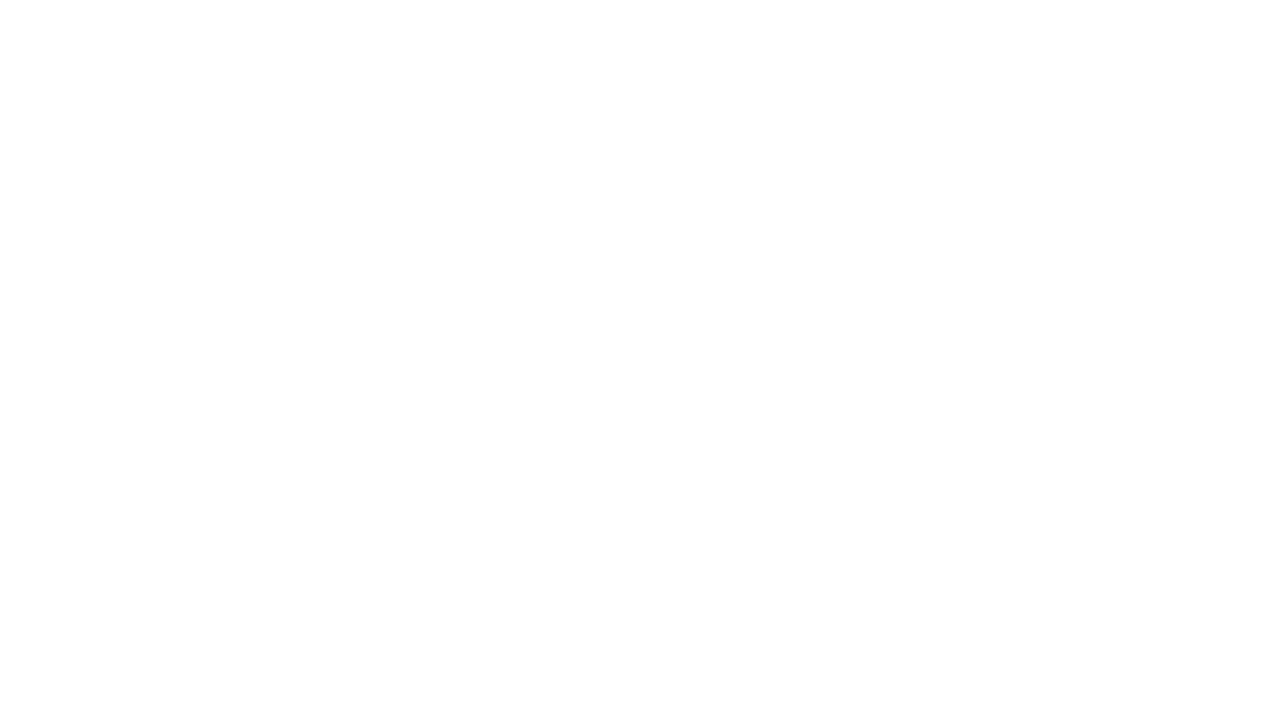

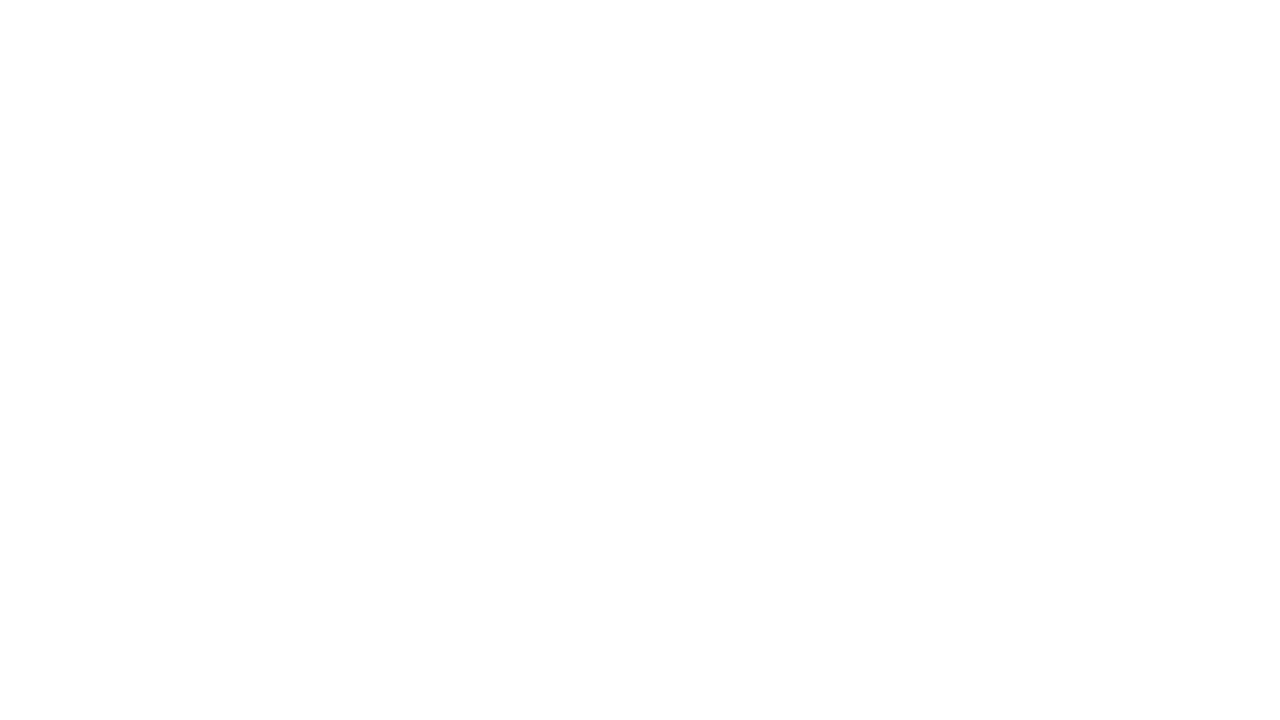